Tests dynamic content loading by refreshing the page multiple times and verifying that images load correctly

Starting URL: https://the-internet.herokuapp.com/dynamic_content

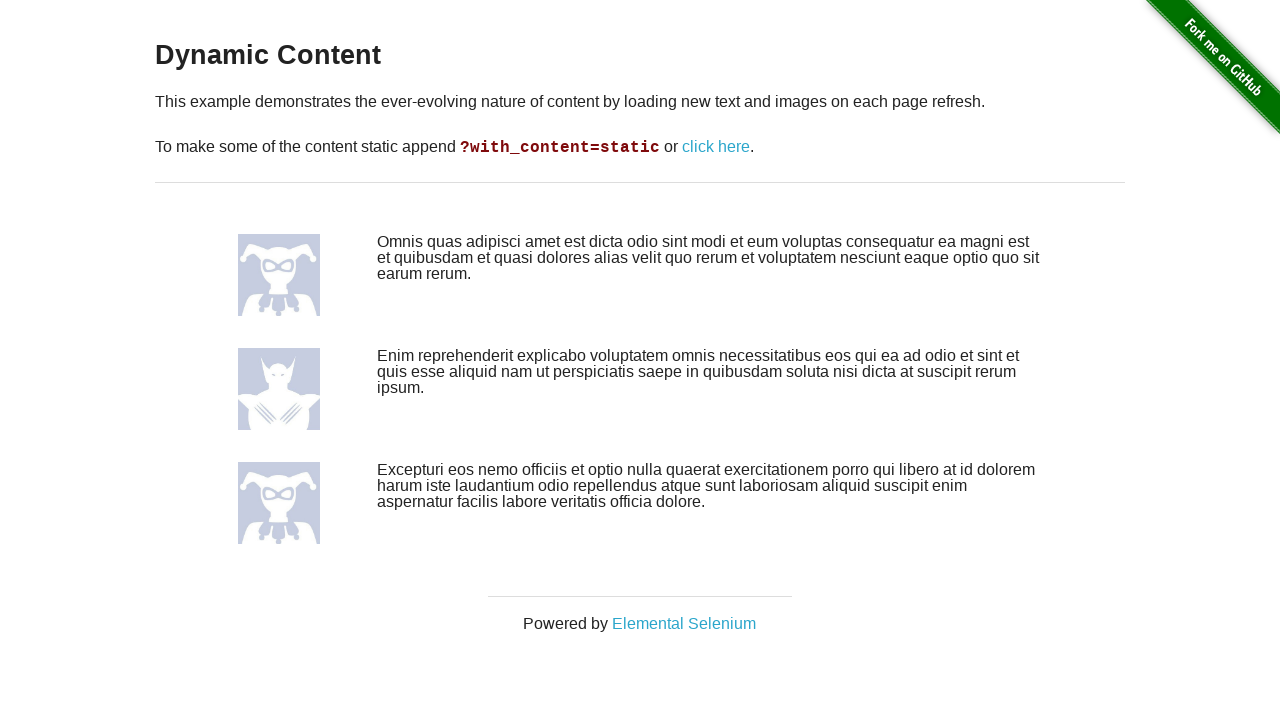

Waited for first image to load
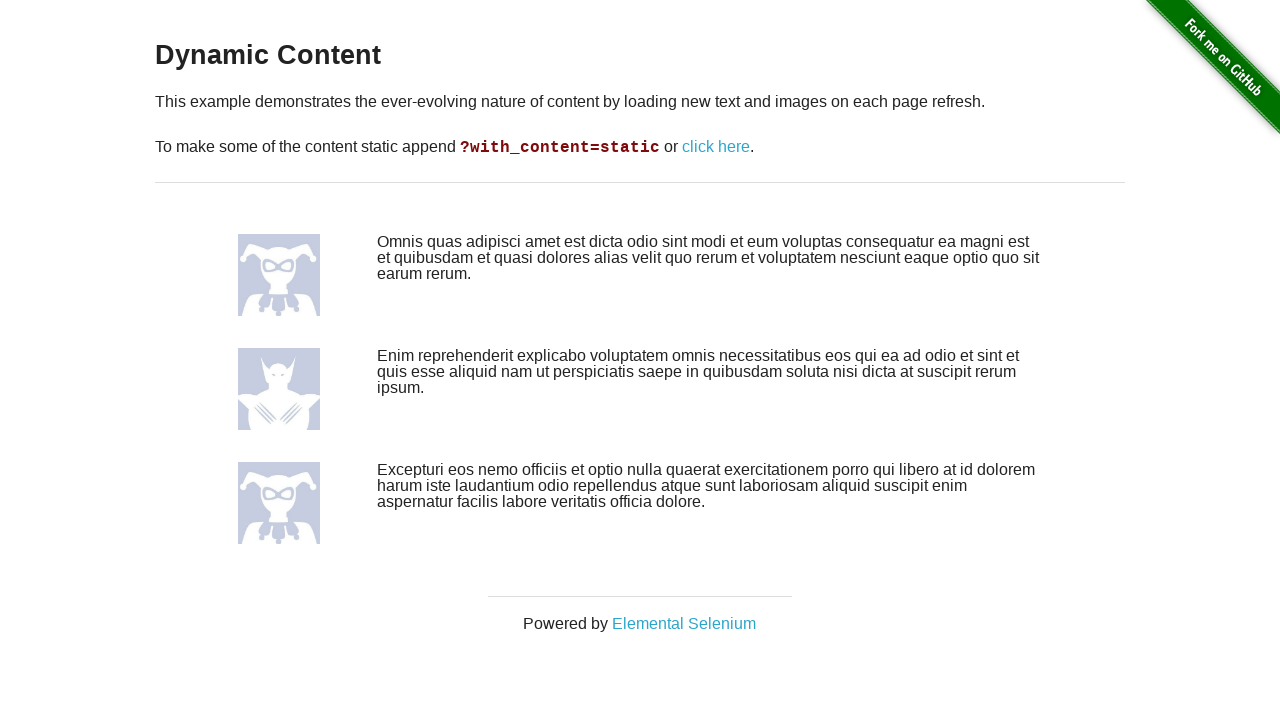

Waited for second image to load
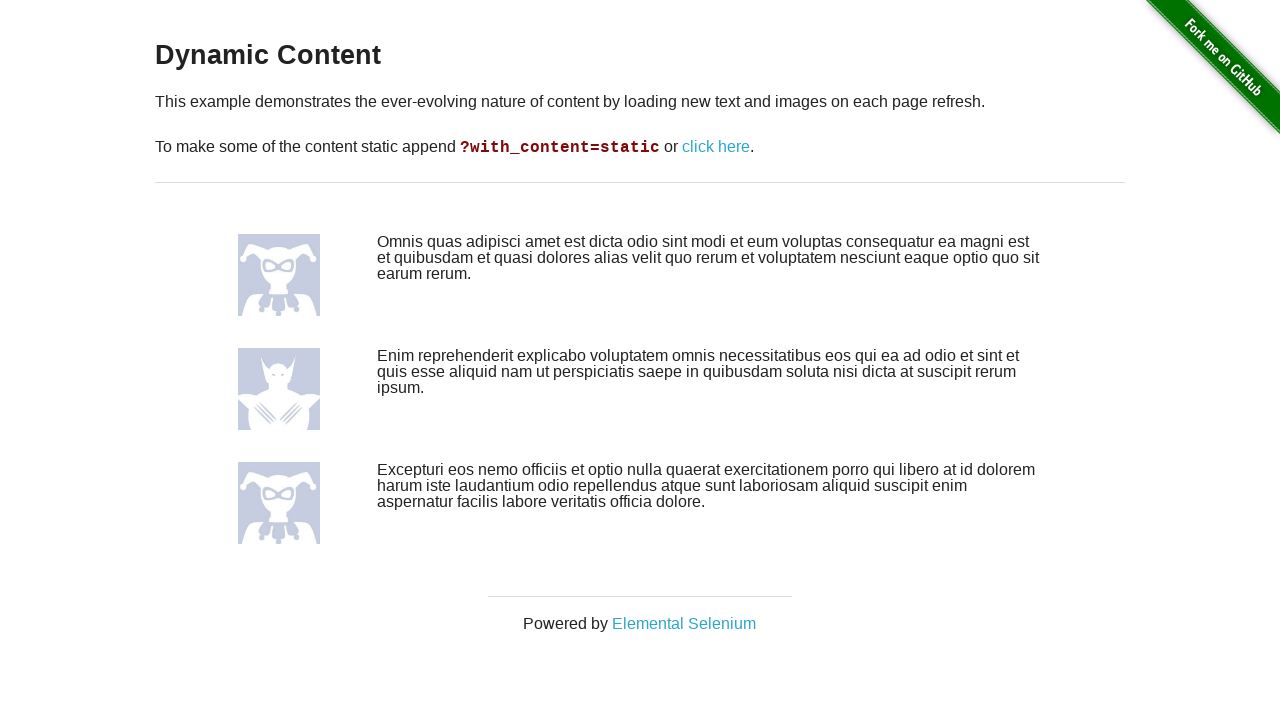

Waited for third image to load
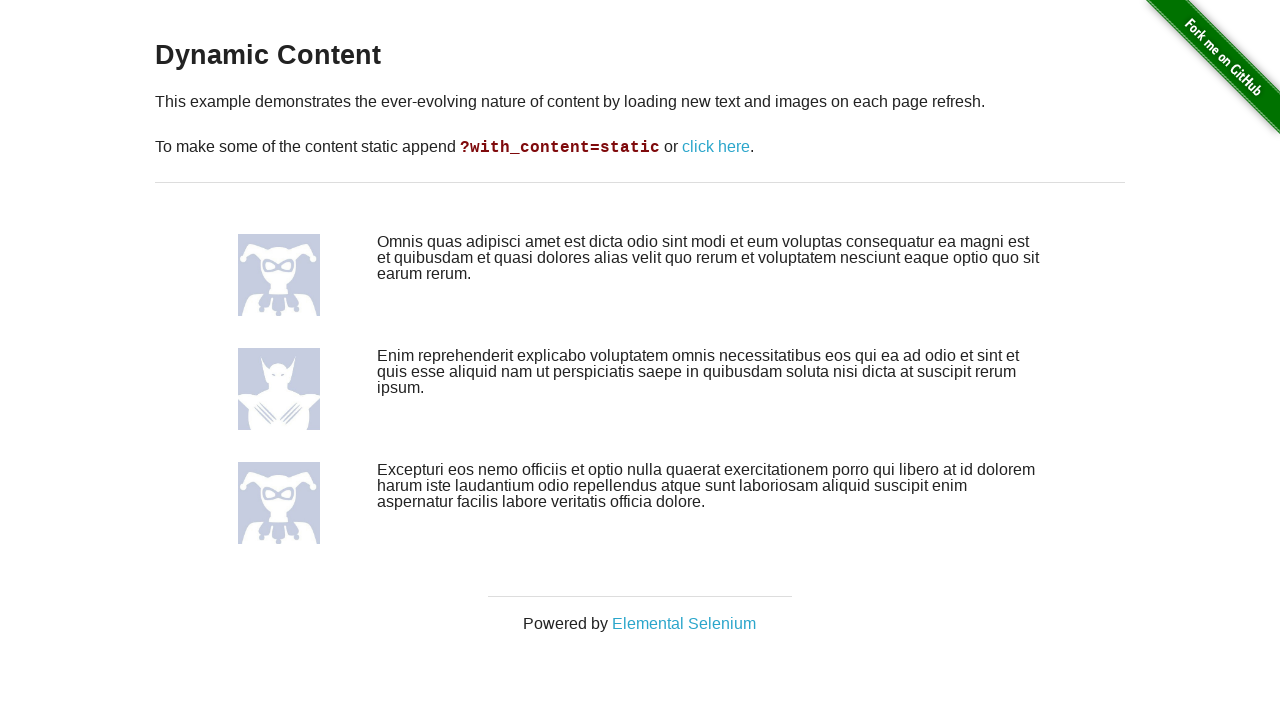

Reloaded page (iteration 1 of 10)
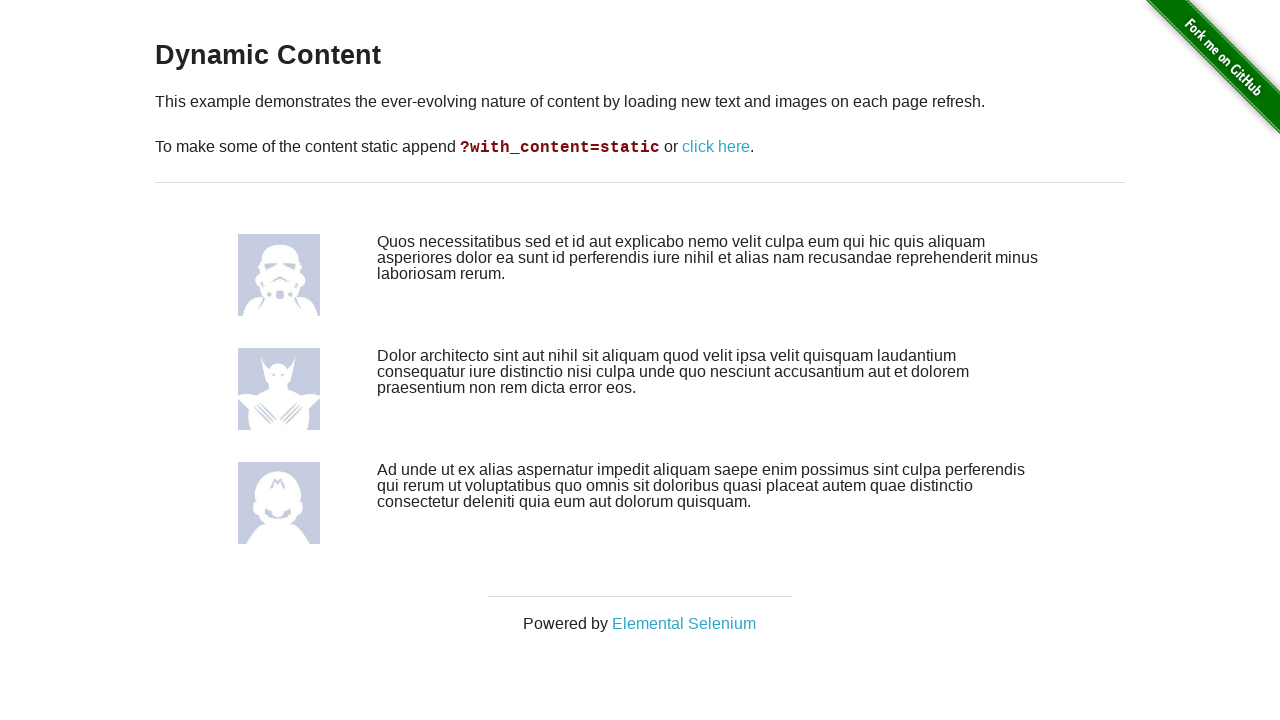

Waited for first image to load
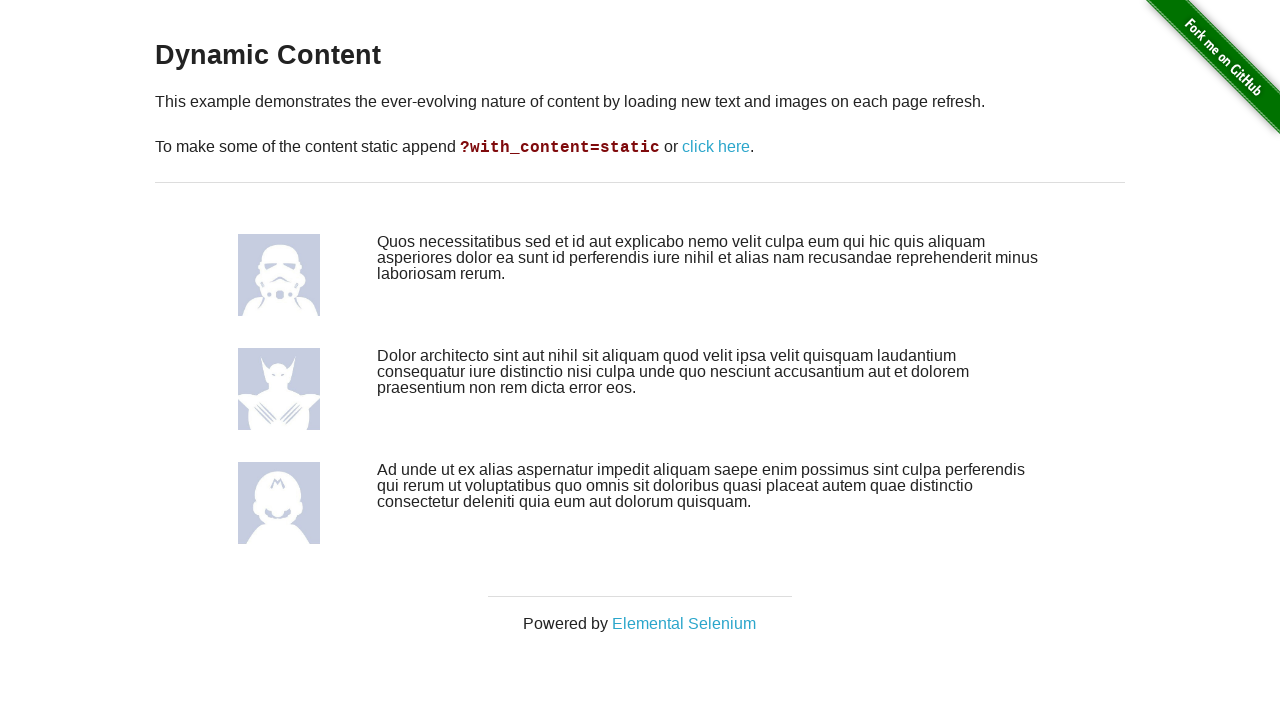

Waited for second image to load
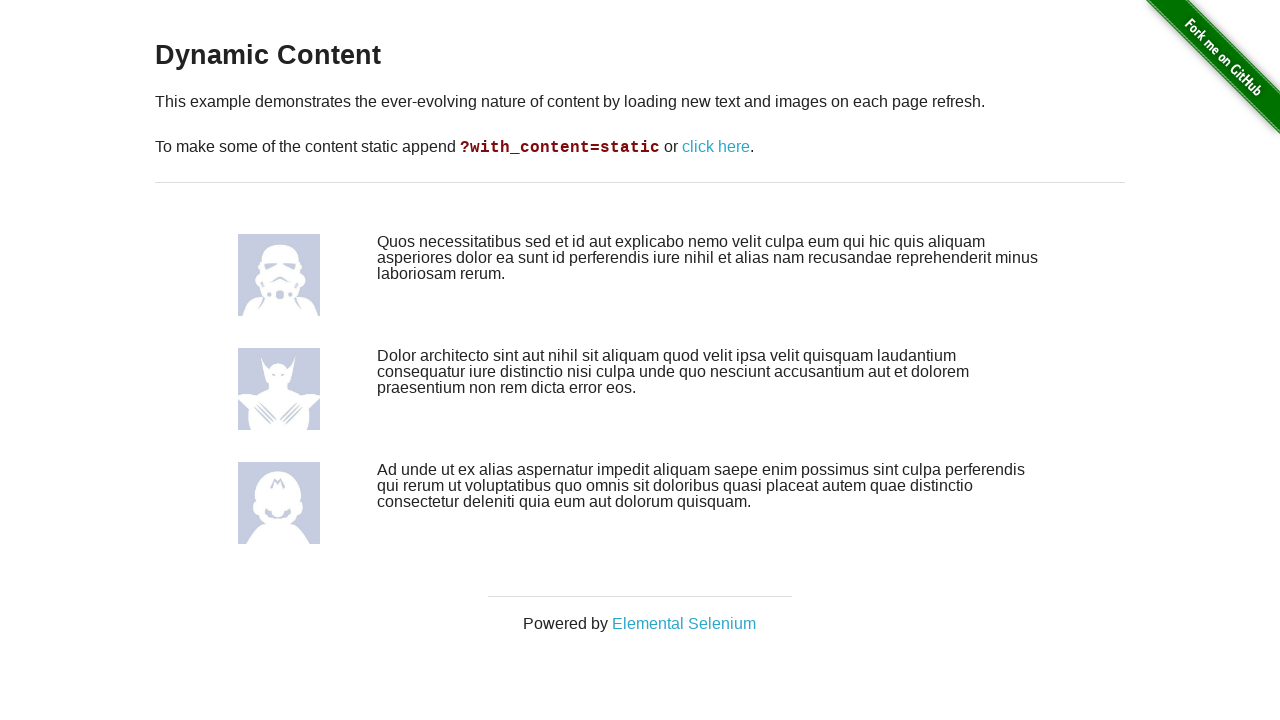

Waited for third image to load
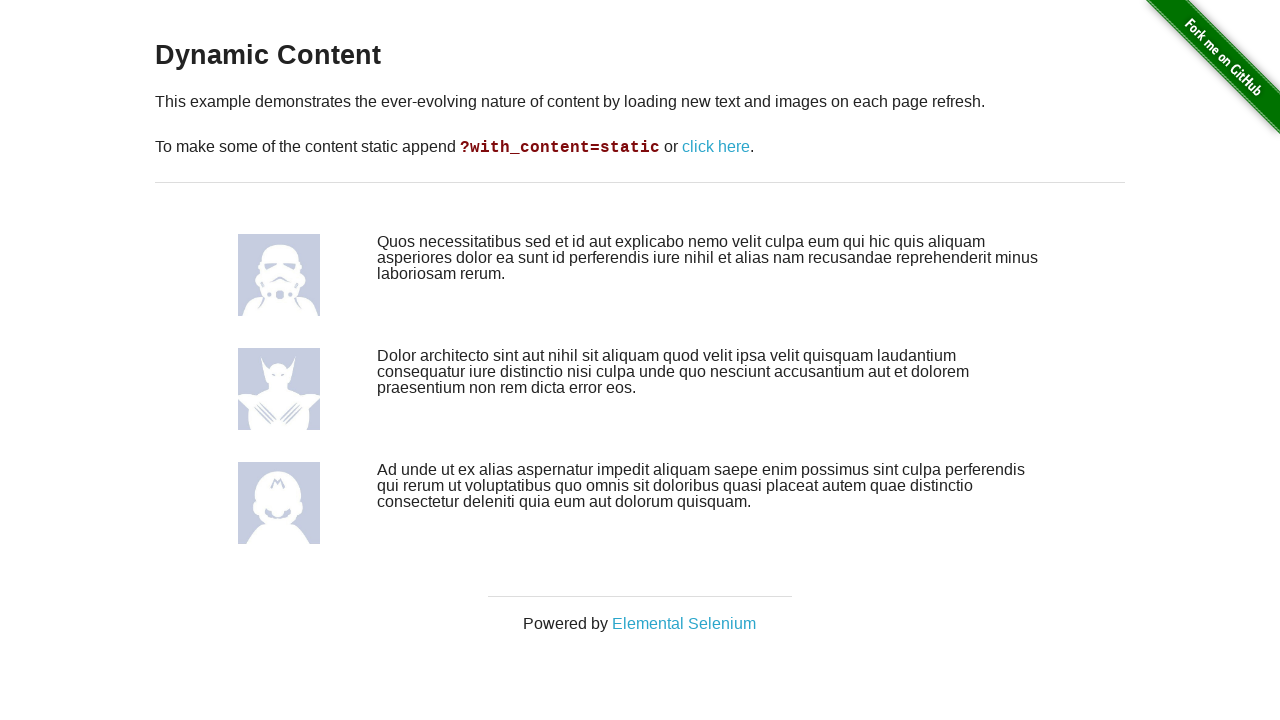

Reloaded page (iteration 2 of 10)
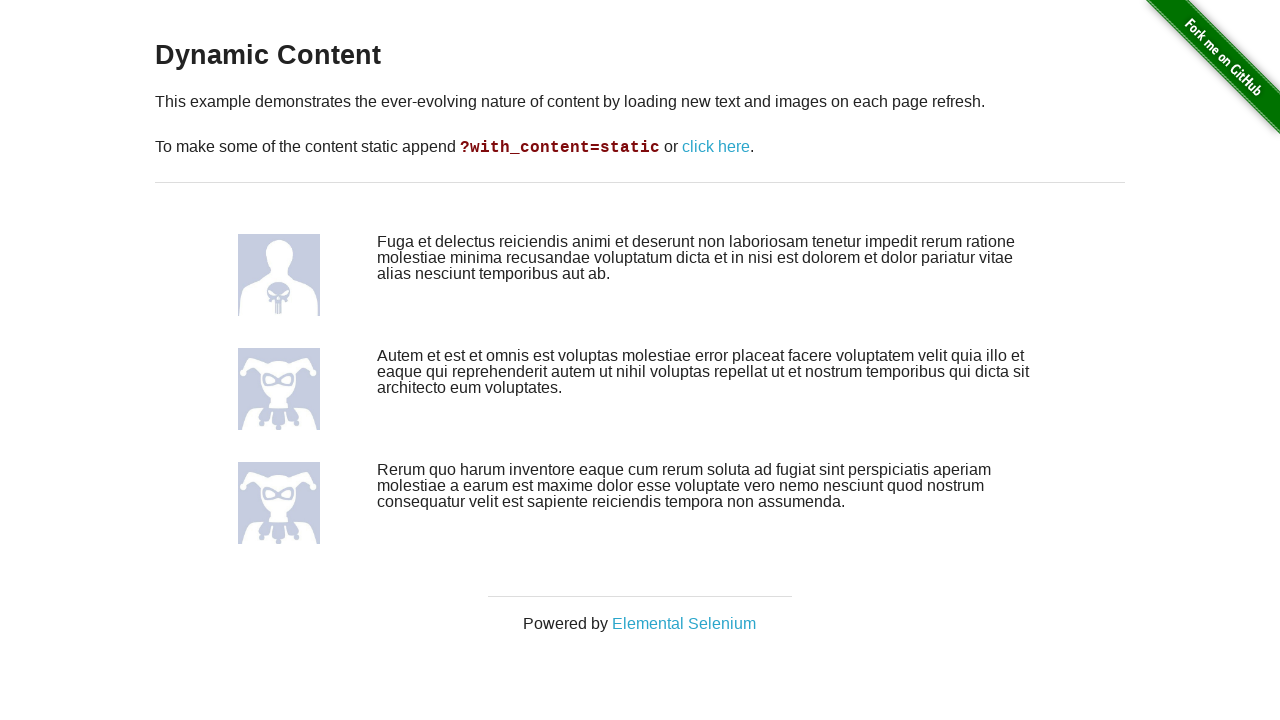

Waited for first image to load
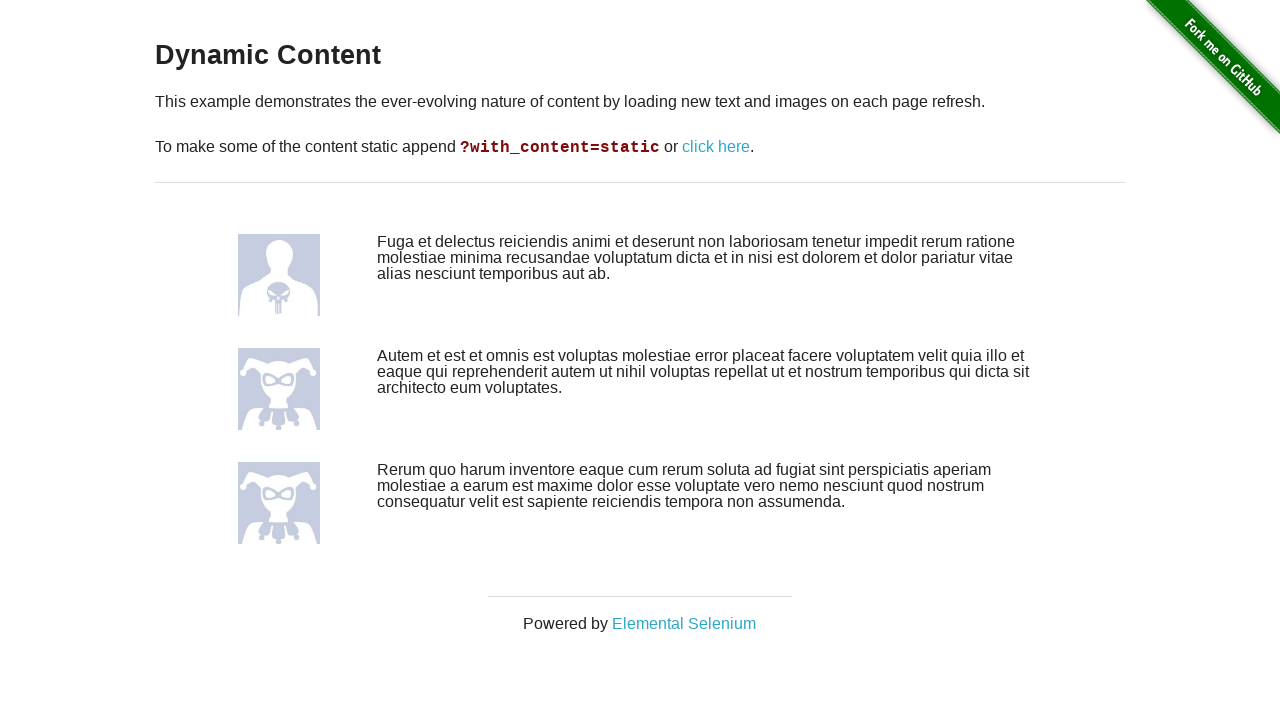

Waited for second image to load
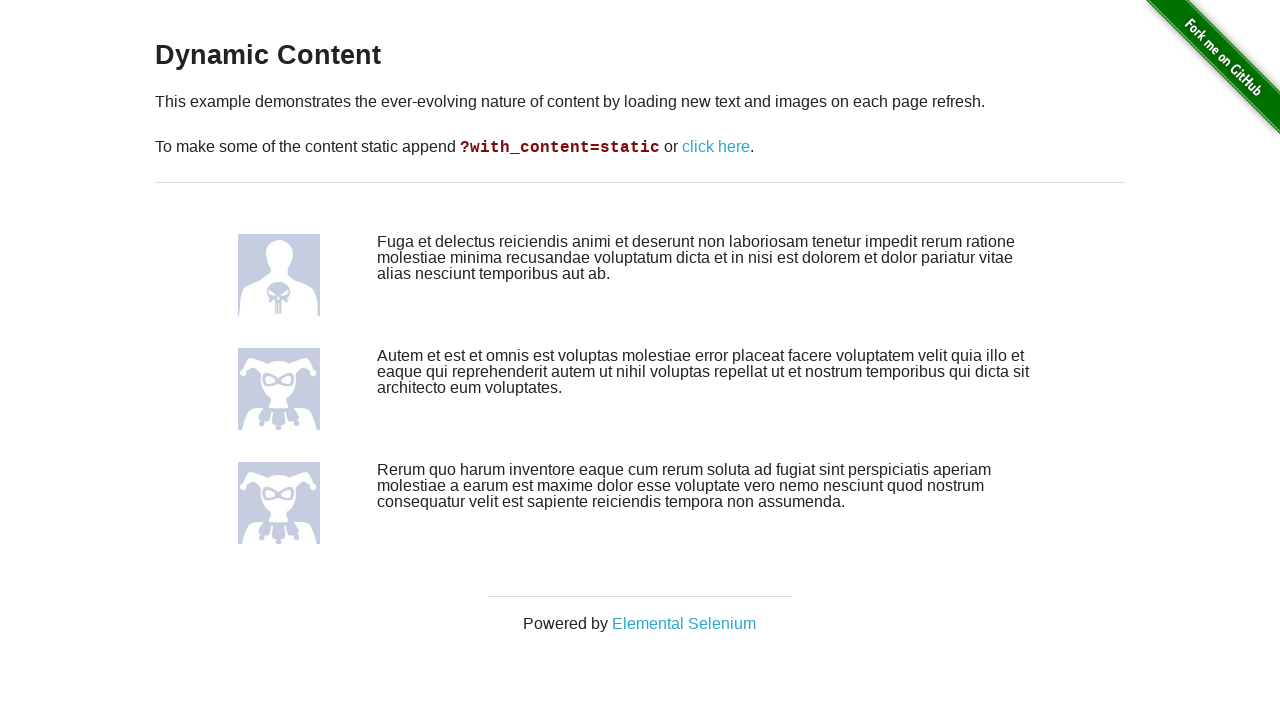

Waited for third image to load
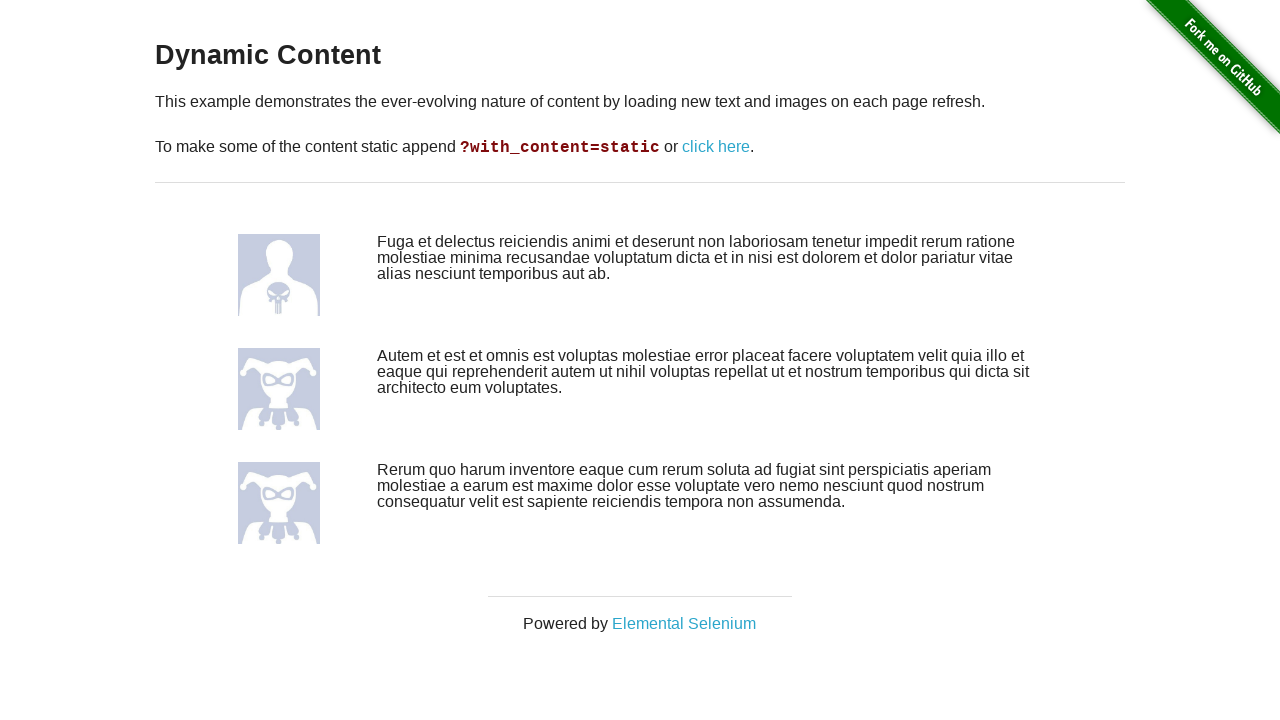

Reloaded page (iteration 3 of 10)
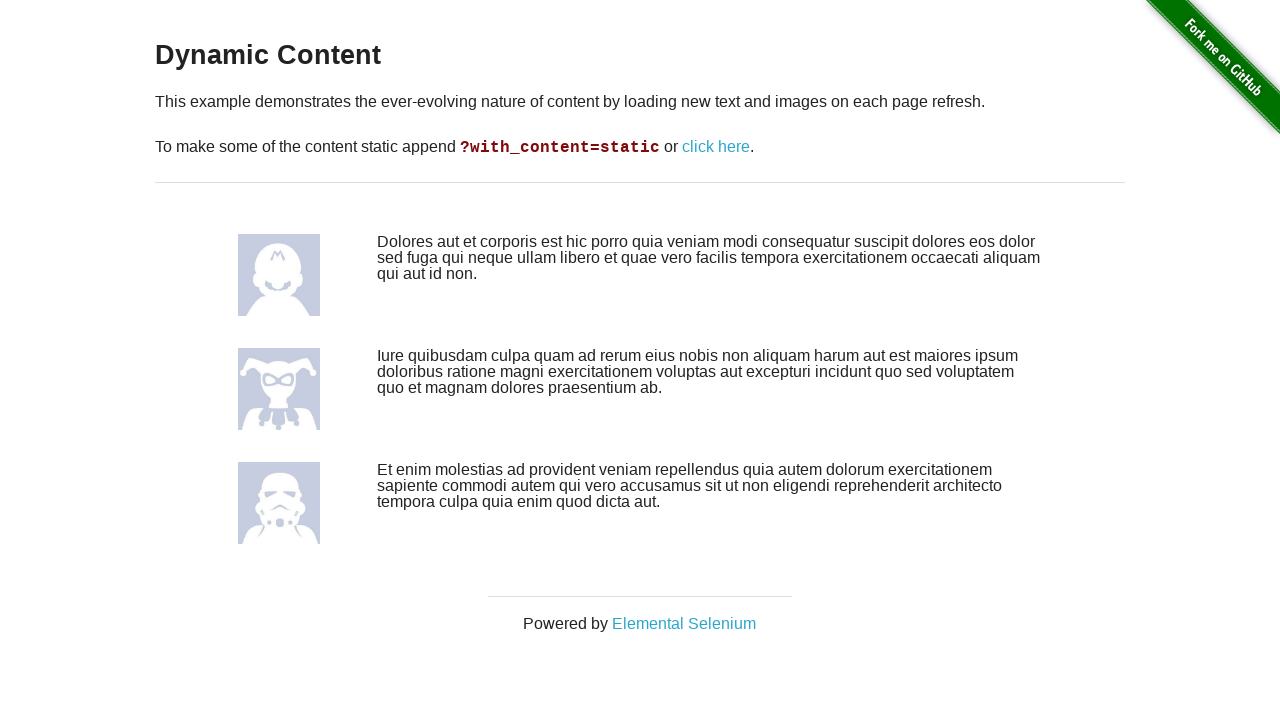

Waited for first image to load
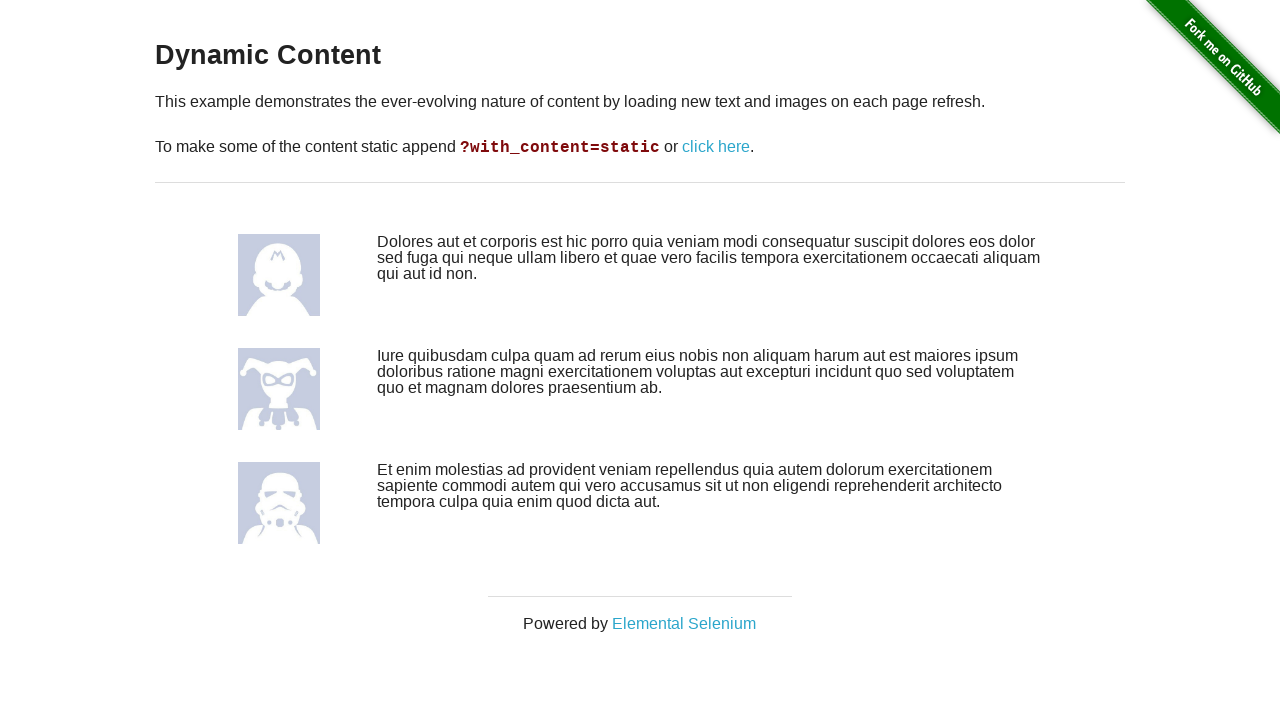

Waited for second image to load
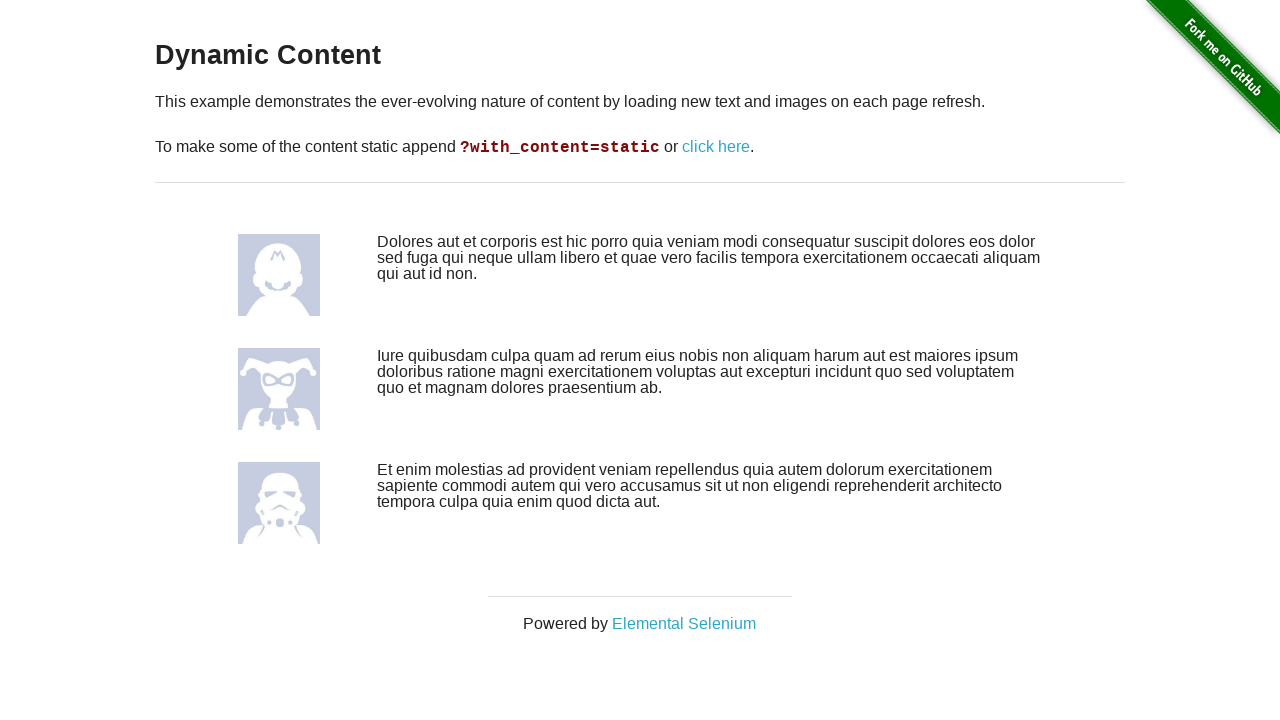

Waited for third image to load
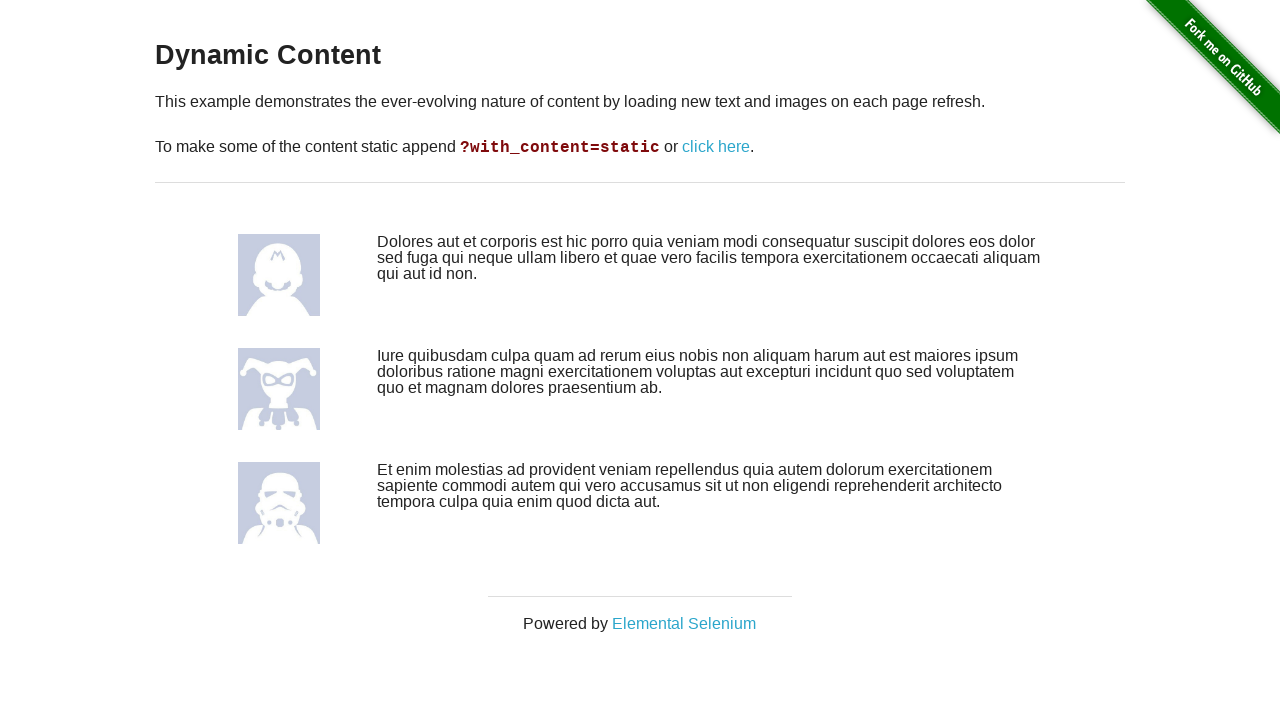

Reloaded page (iteration 4 of 10)
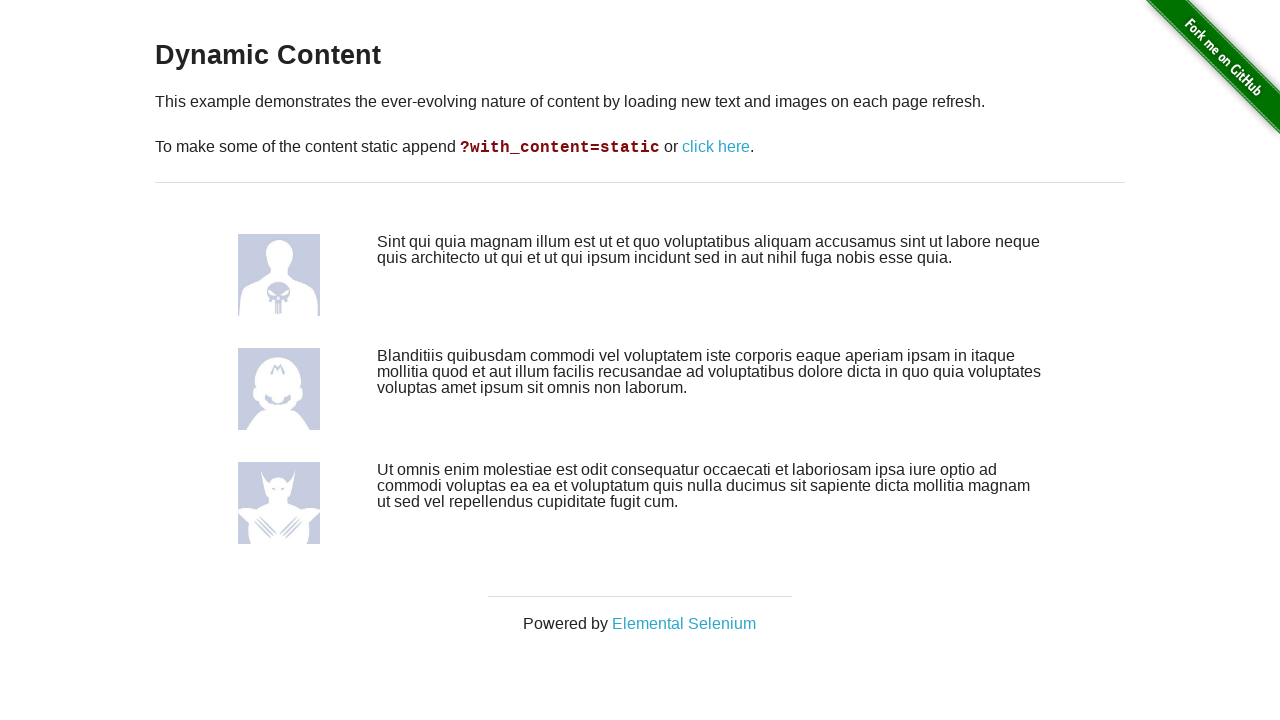

Waited for first image to load
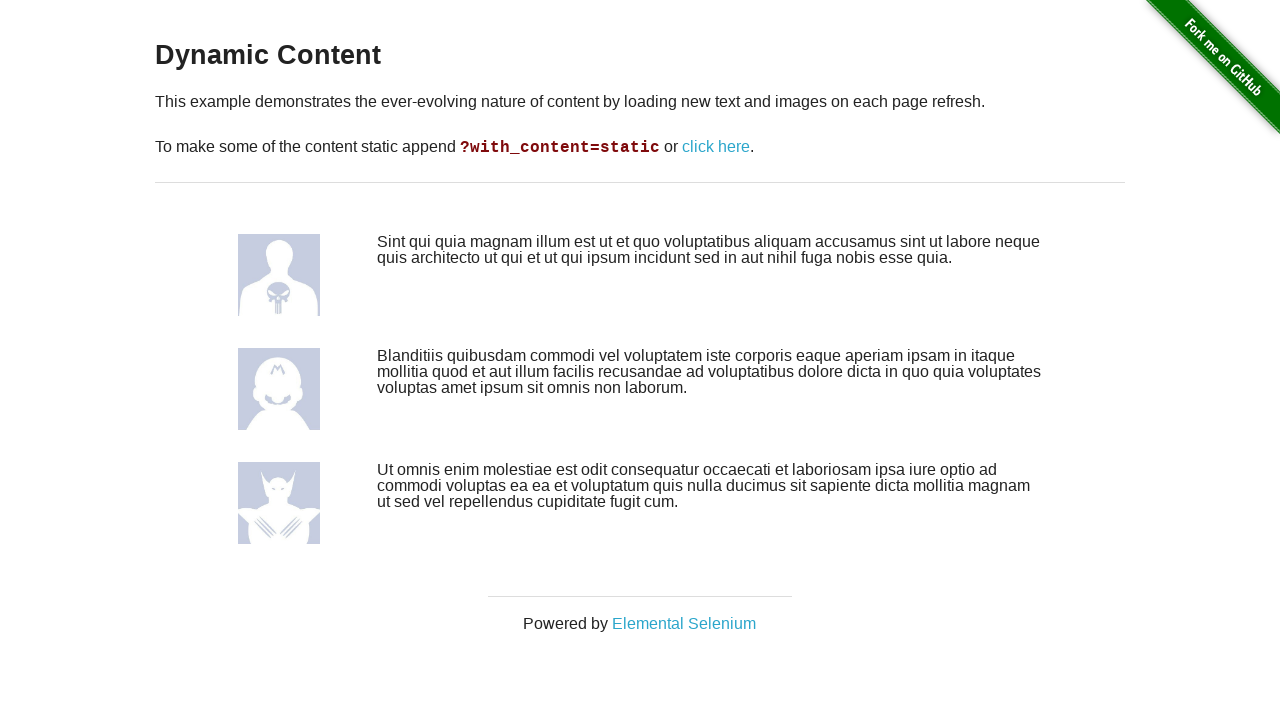

Waited for second image to load
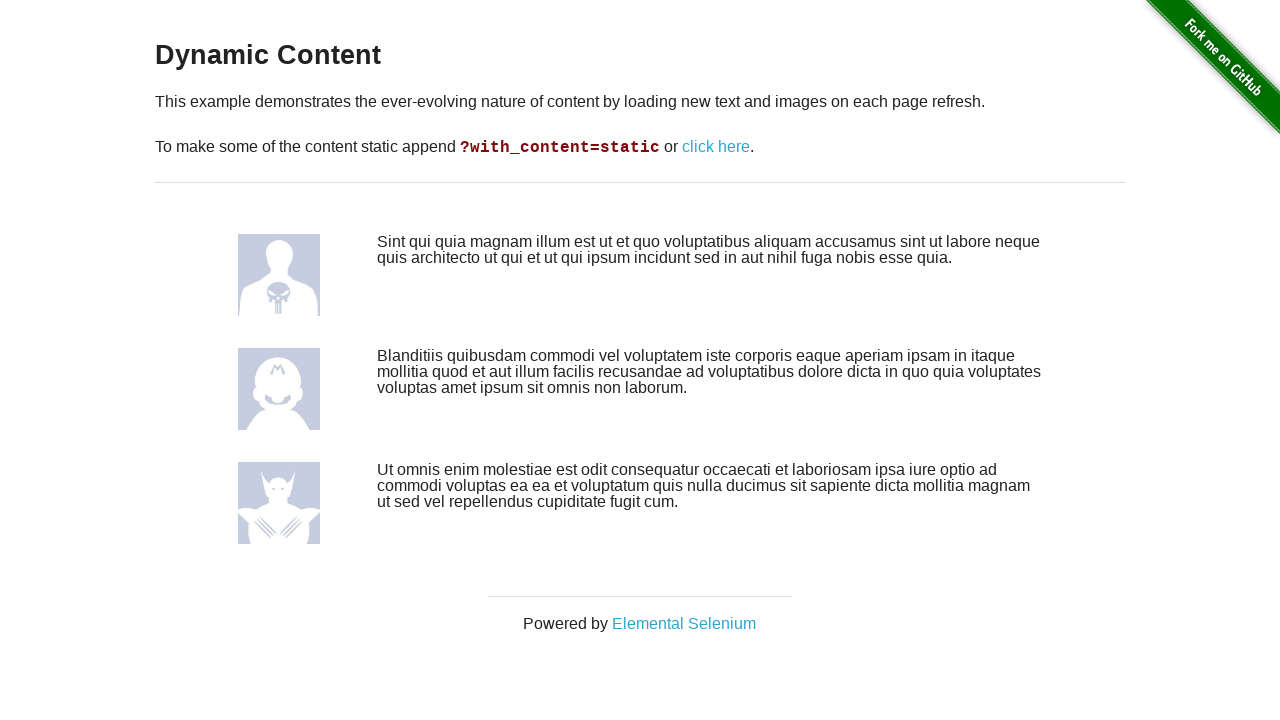

Waited for third image to load
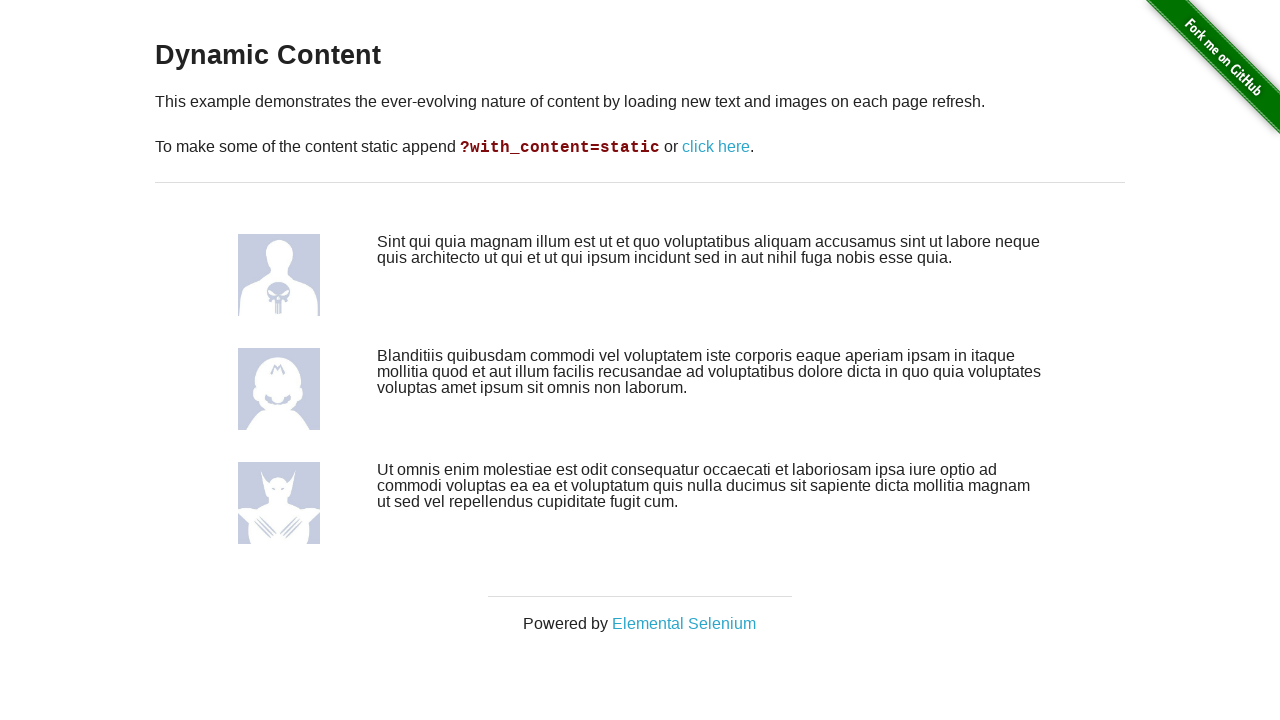

Reloaded page (iteration 5 of 10)
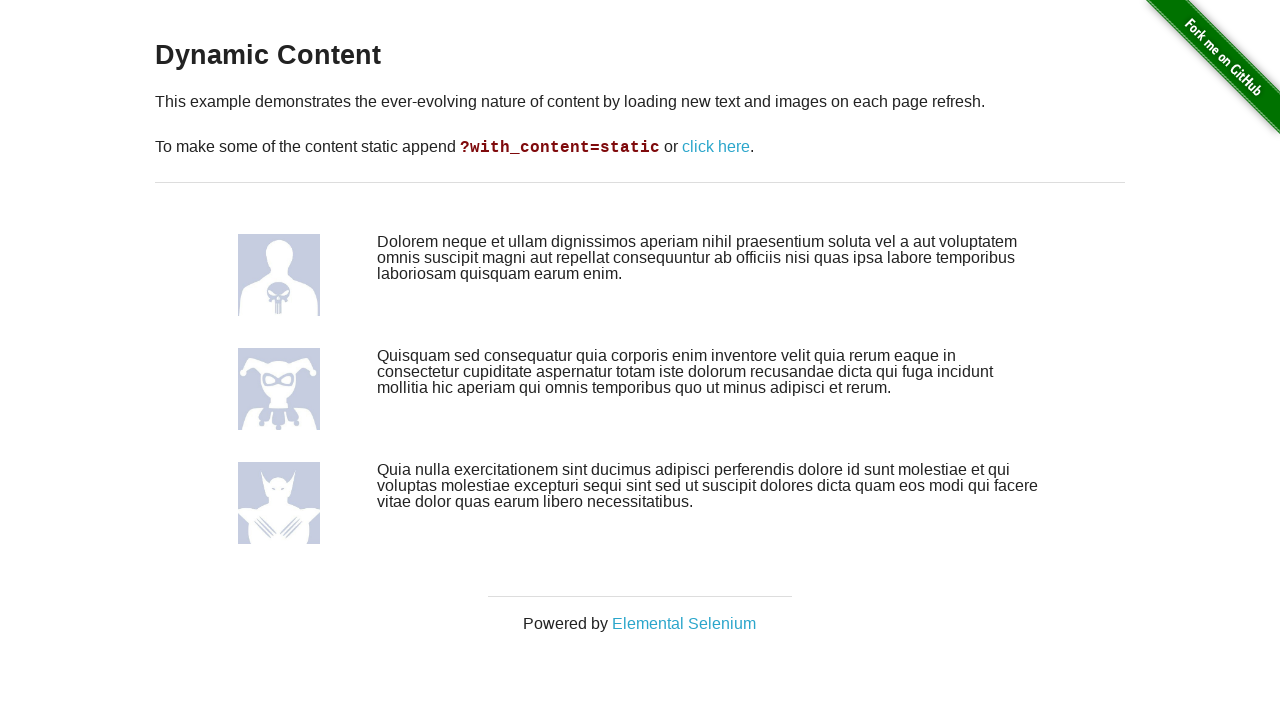

Waited for first image to load
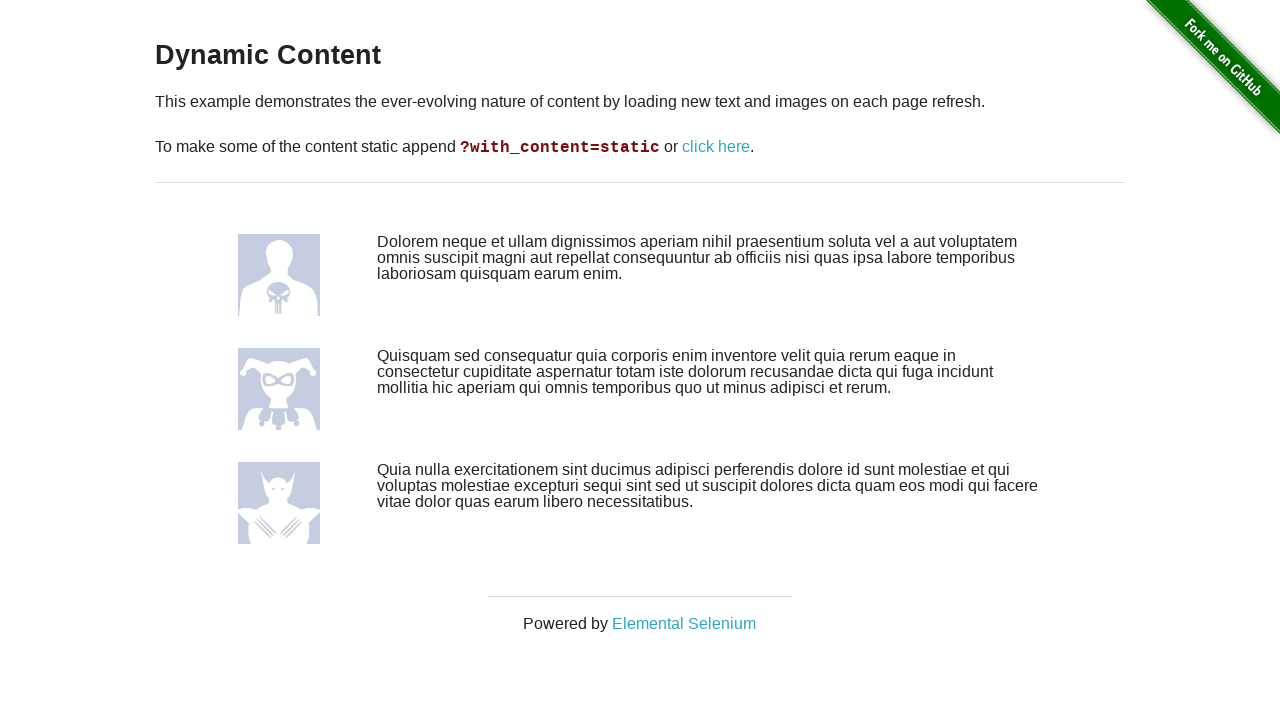

Waited for second image to load
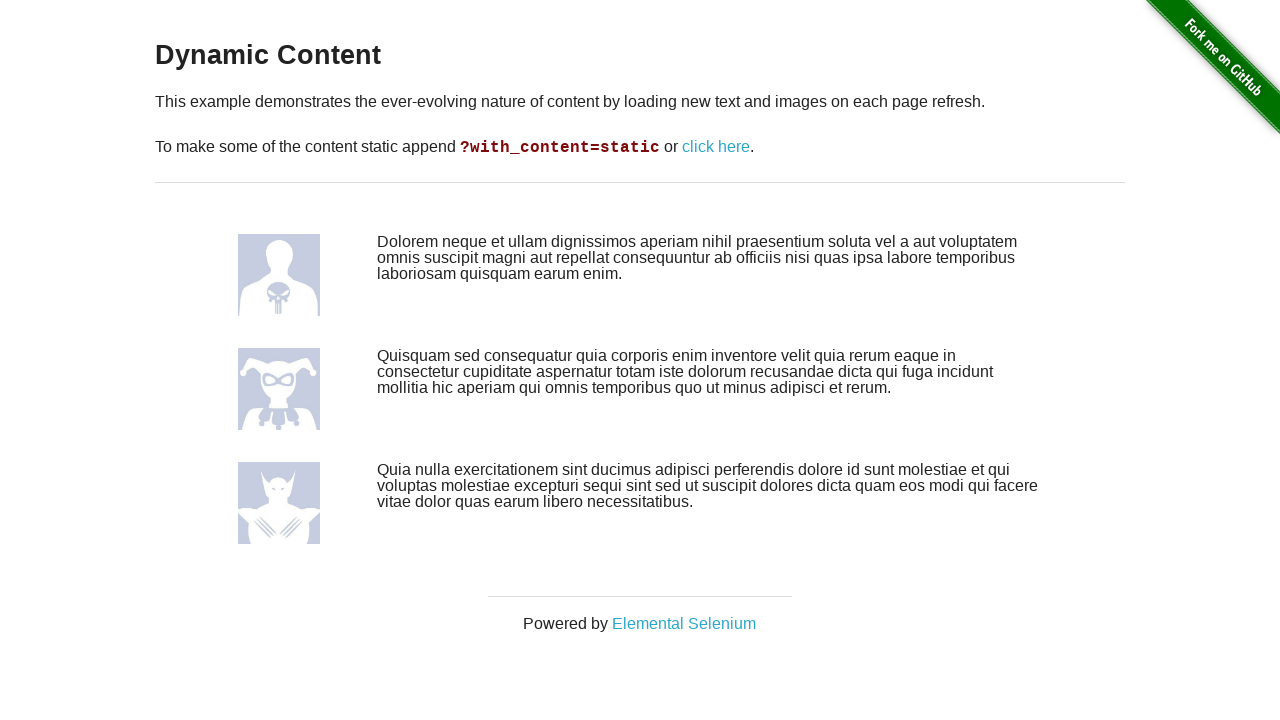

Waited for third image to load
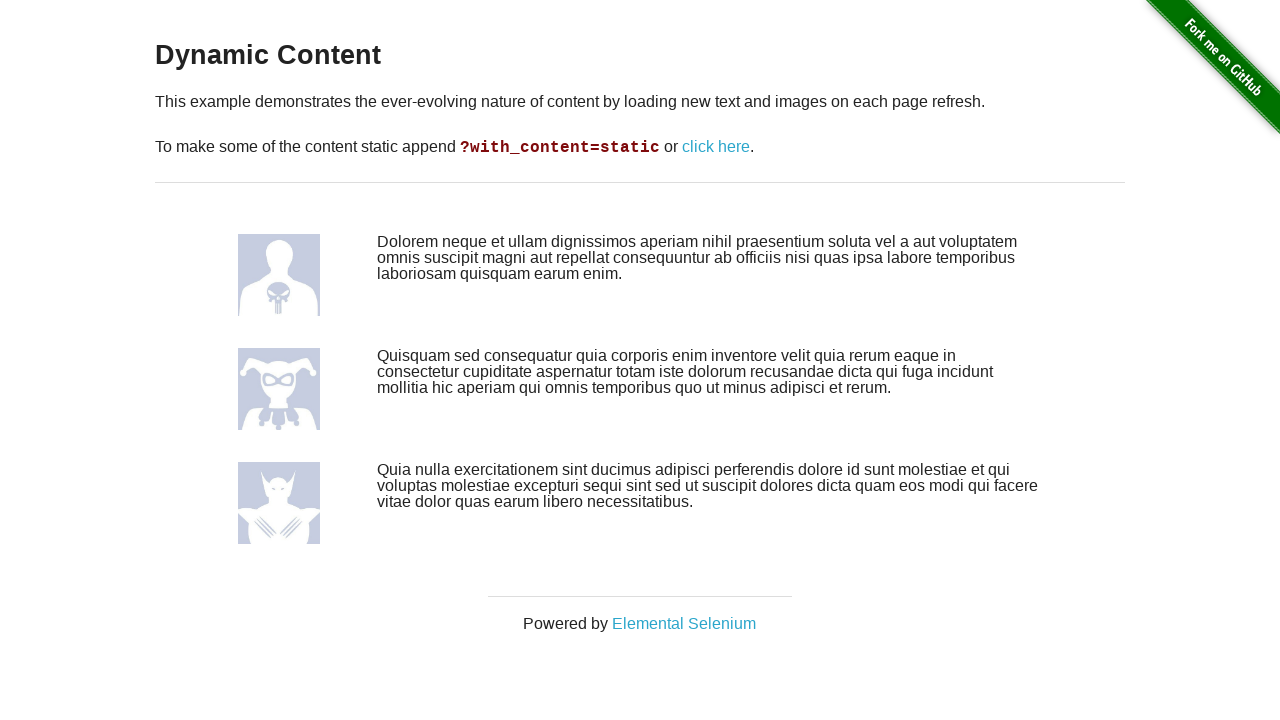

Reloaded page (iteration 6 of 10)
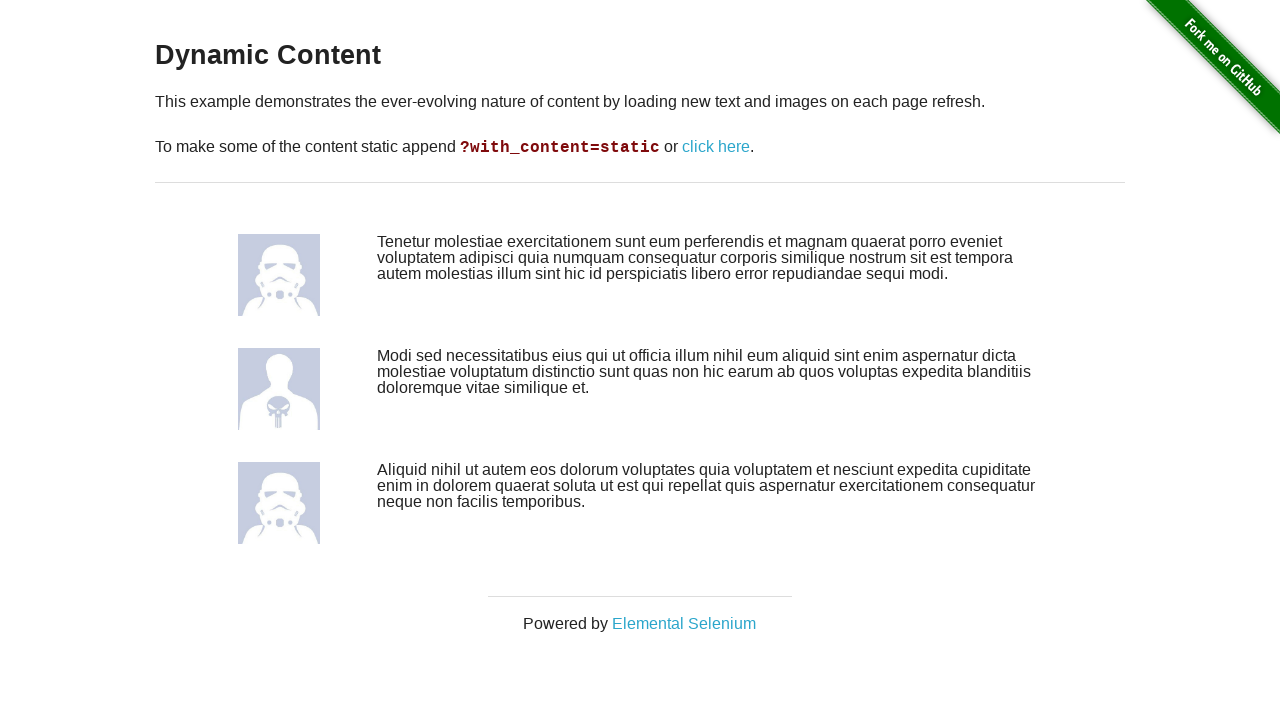

Waited for first image to load
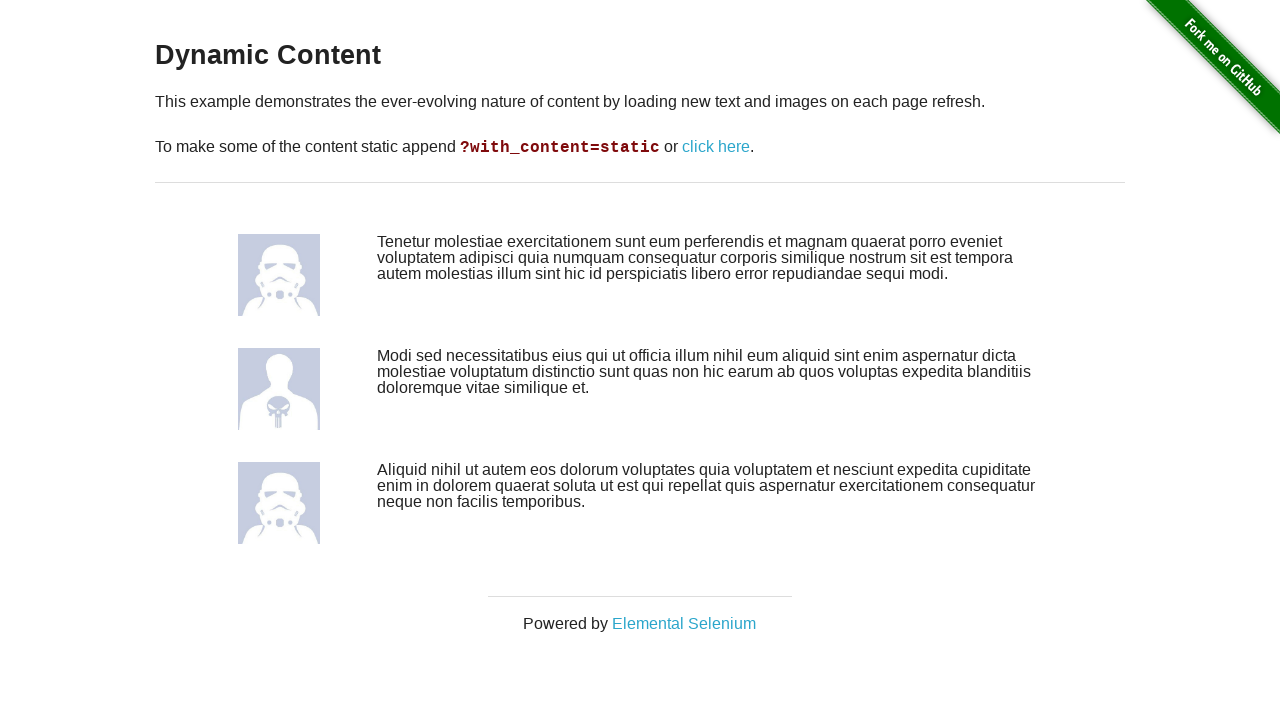

Waited for second image to load
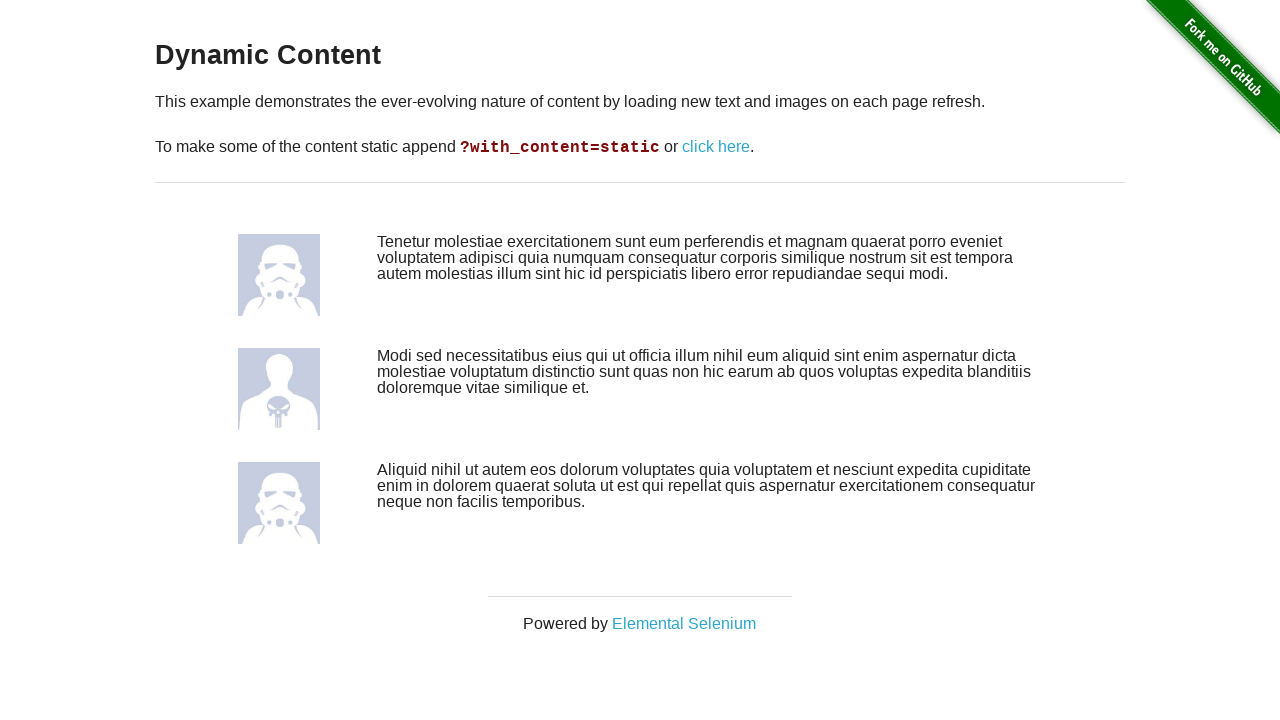

Waited for third image to load
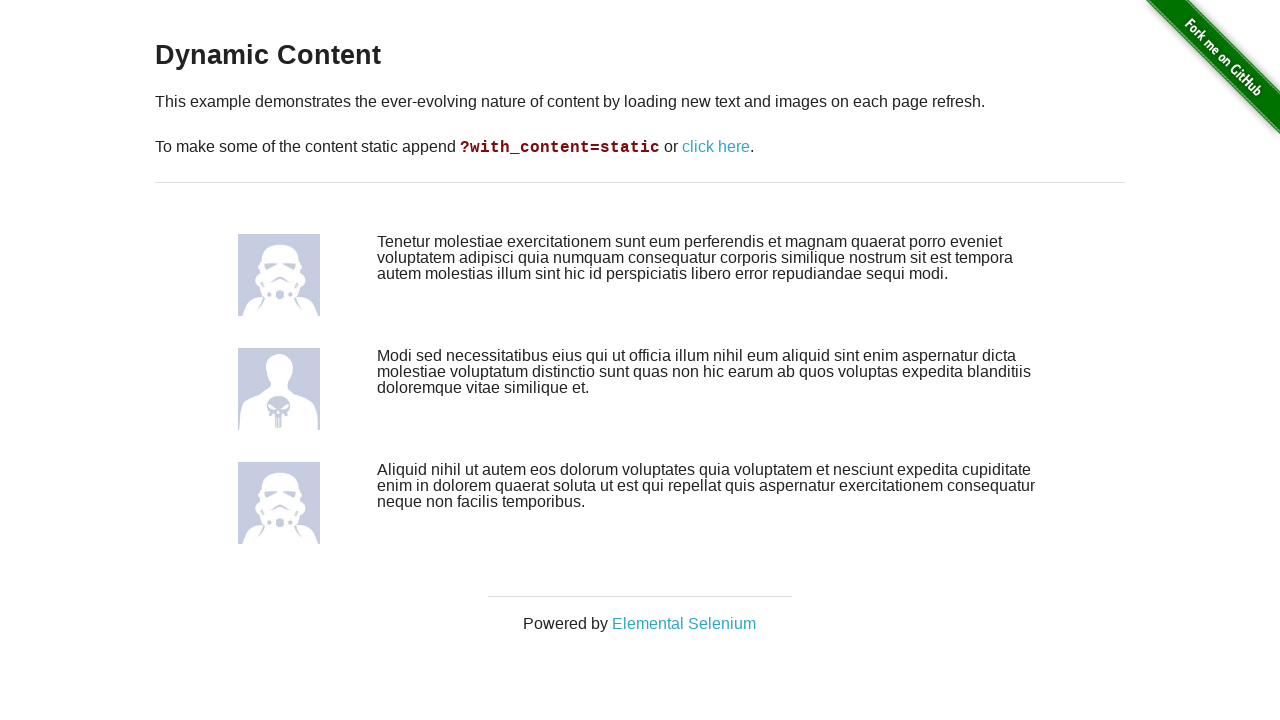

Reloaded page (iteration 7 of 10)
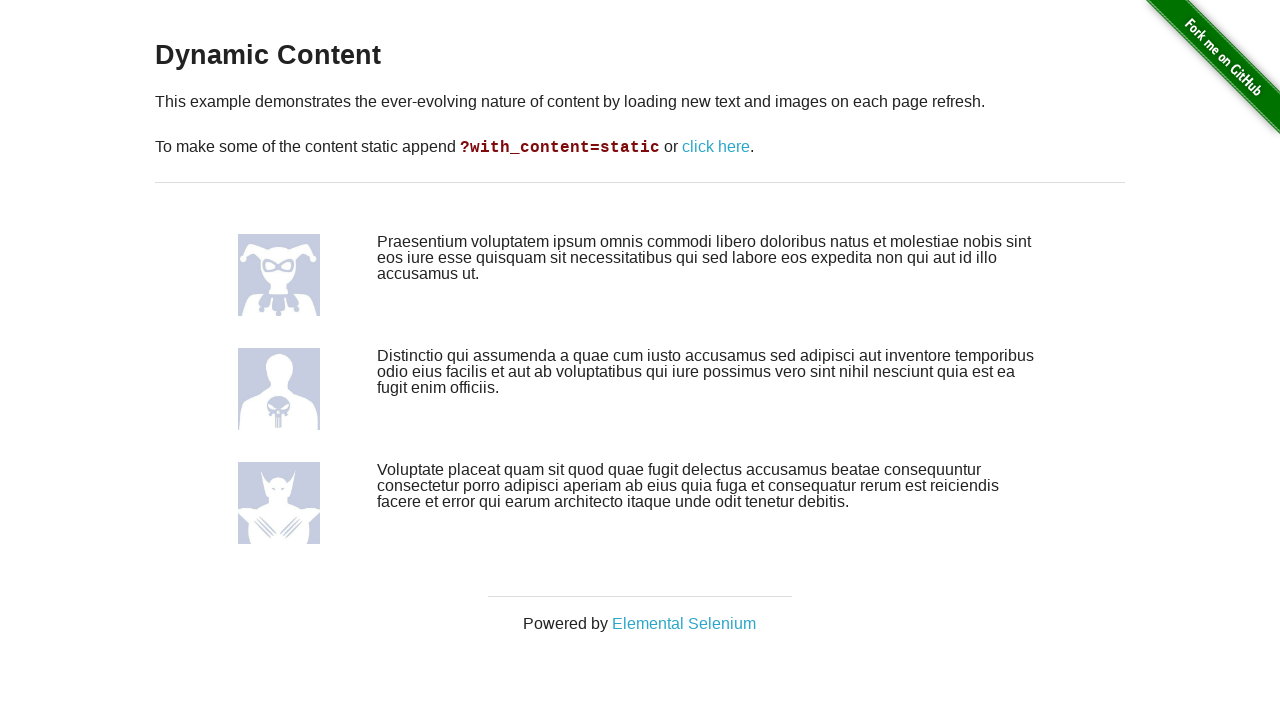

Waited for first image to load
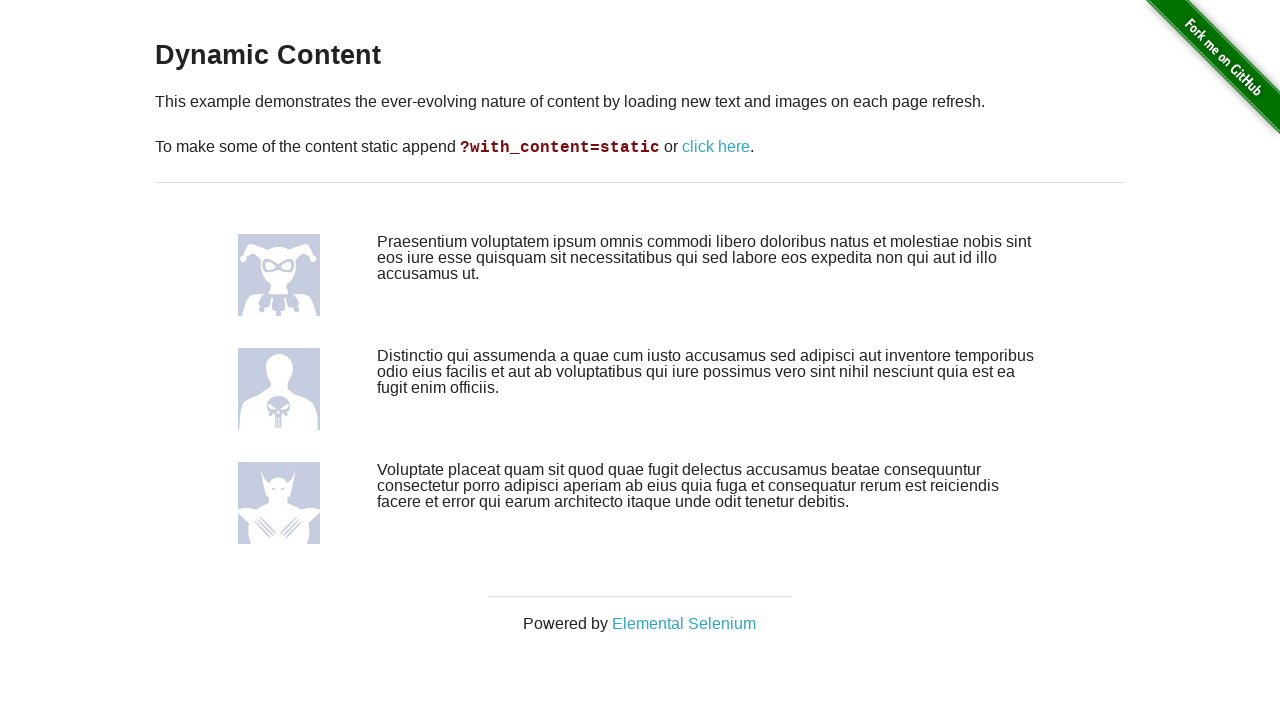

Waited for second image to load
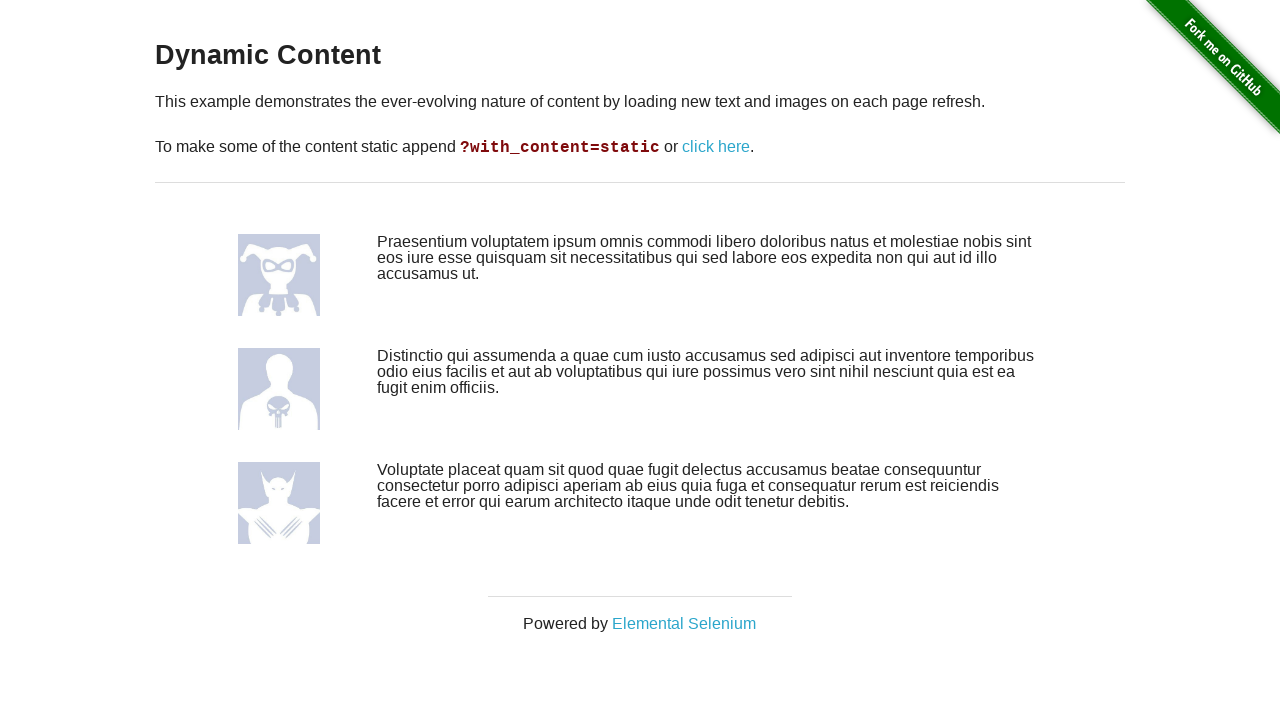

Waited for third image to load
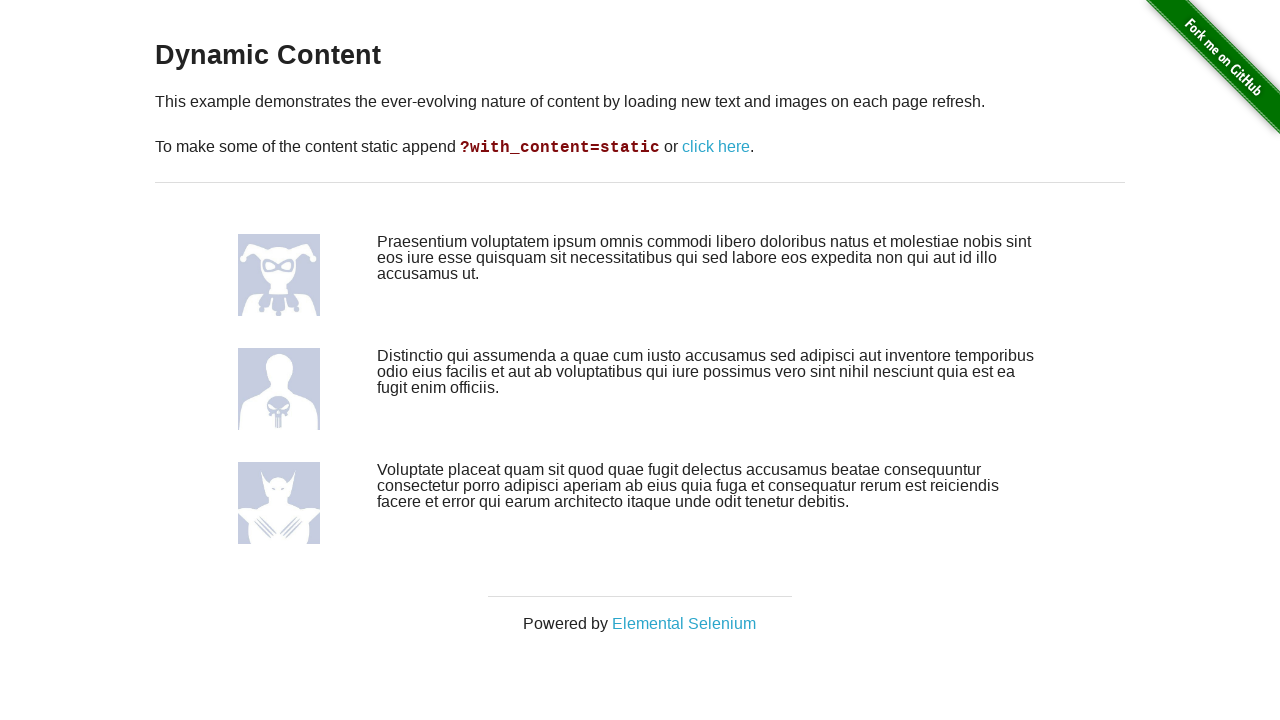

Reloaded page (iteration 8 of 10)
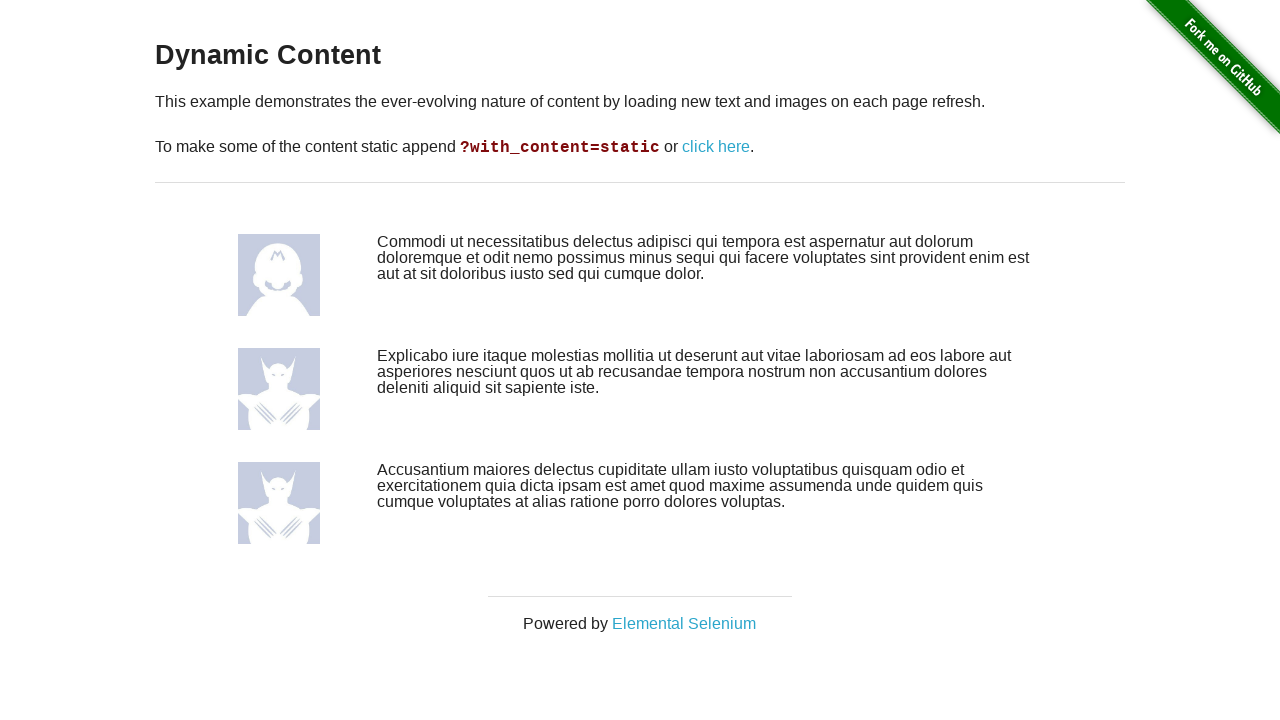

Waited for first image to load
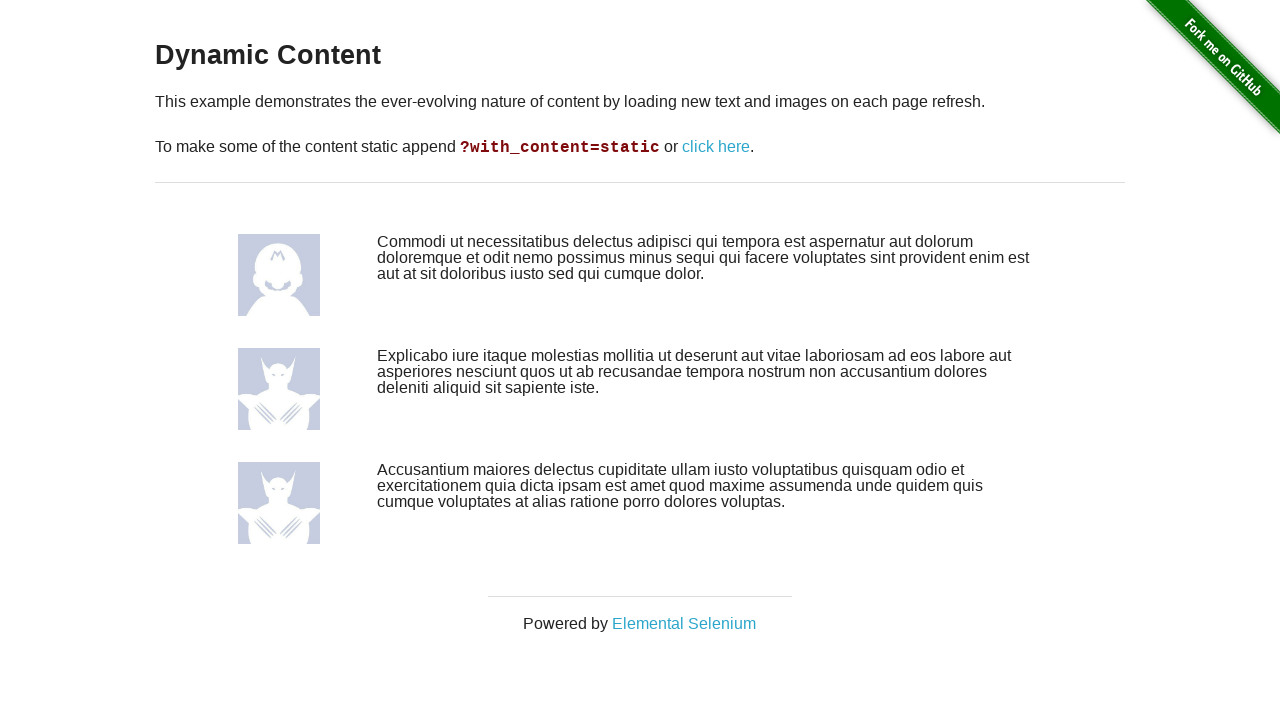

Waited for second image to load
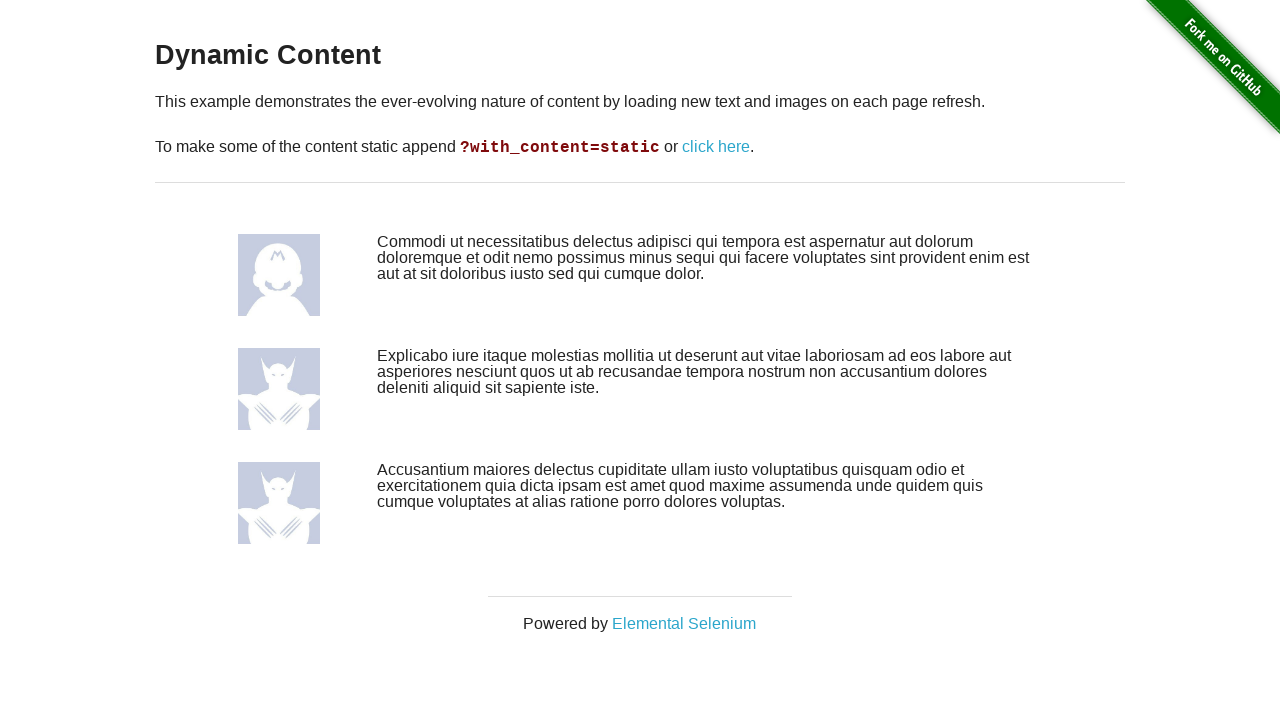

Waited for third image to load
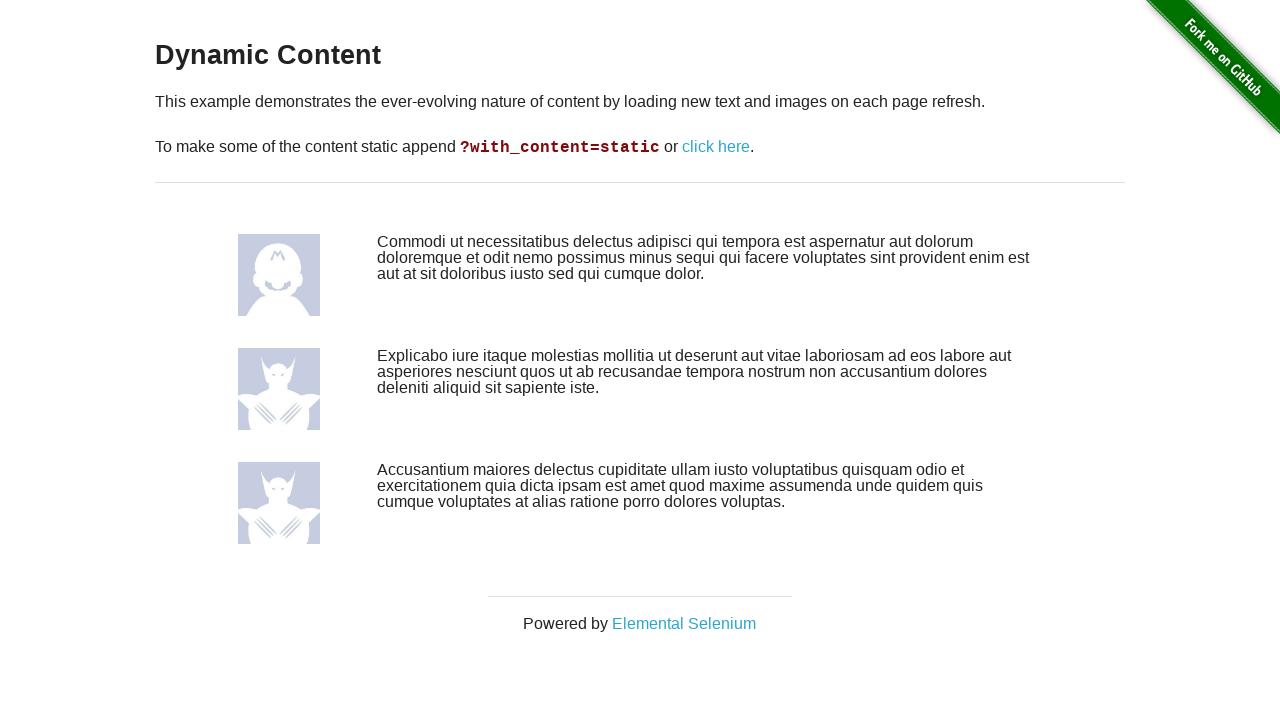

Reloaded page (iteration 9 of 10)
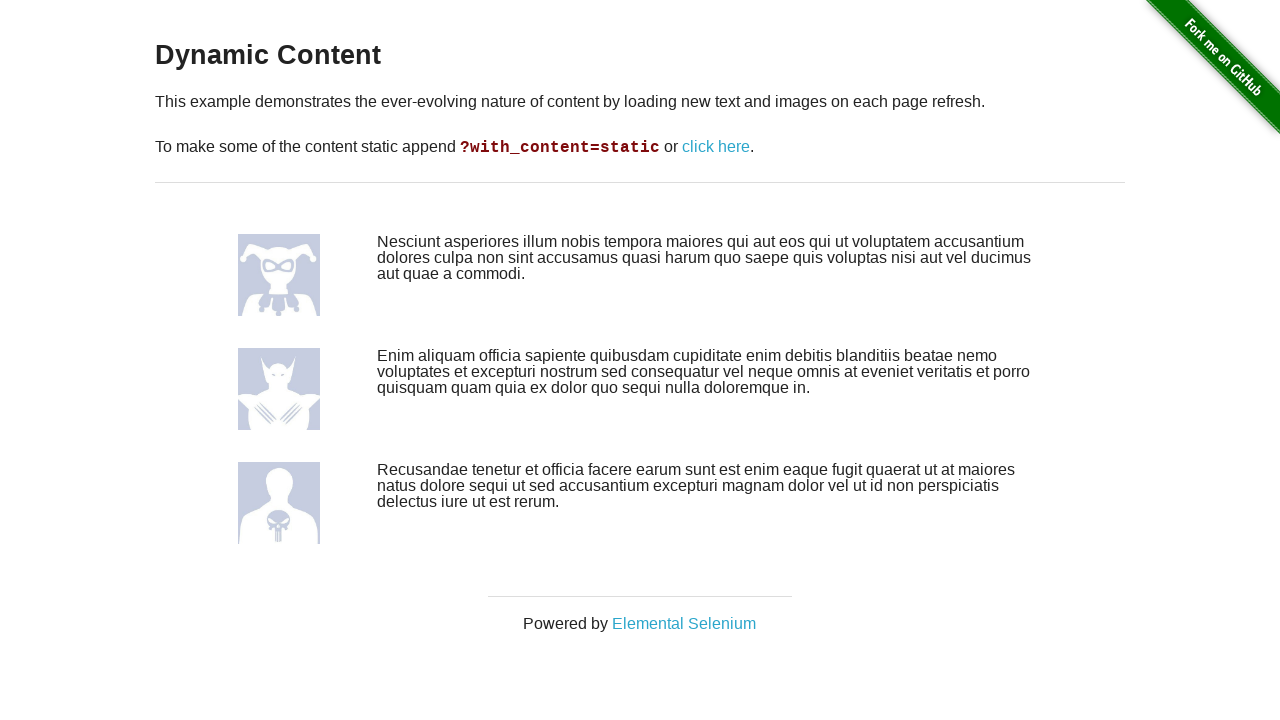

Waited for first image to load
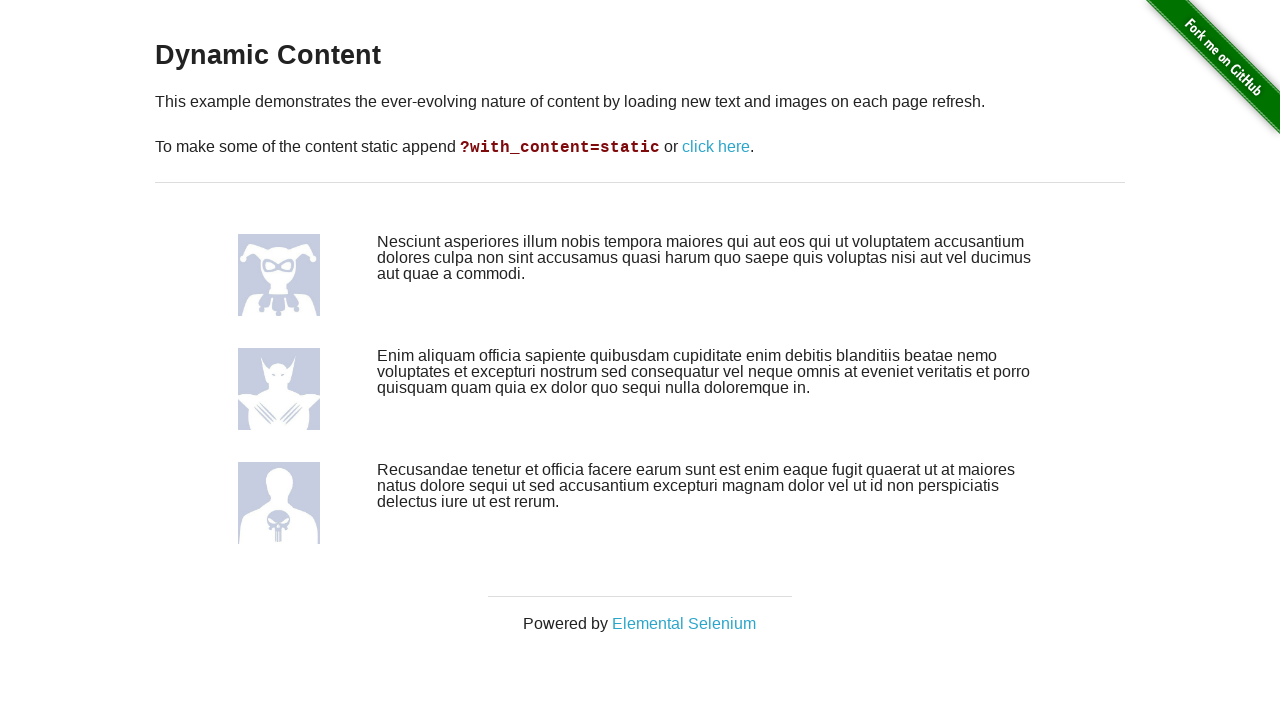

Waited for second image to load
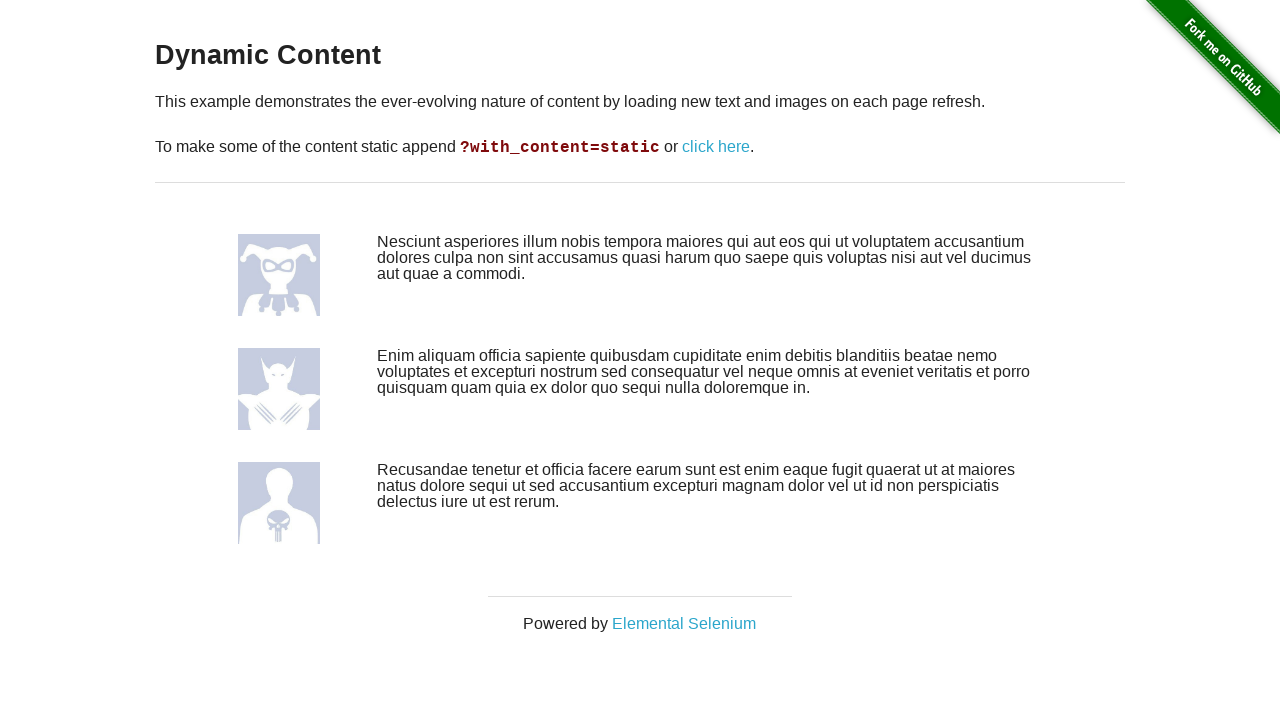

Waited for third image to load
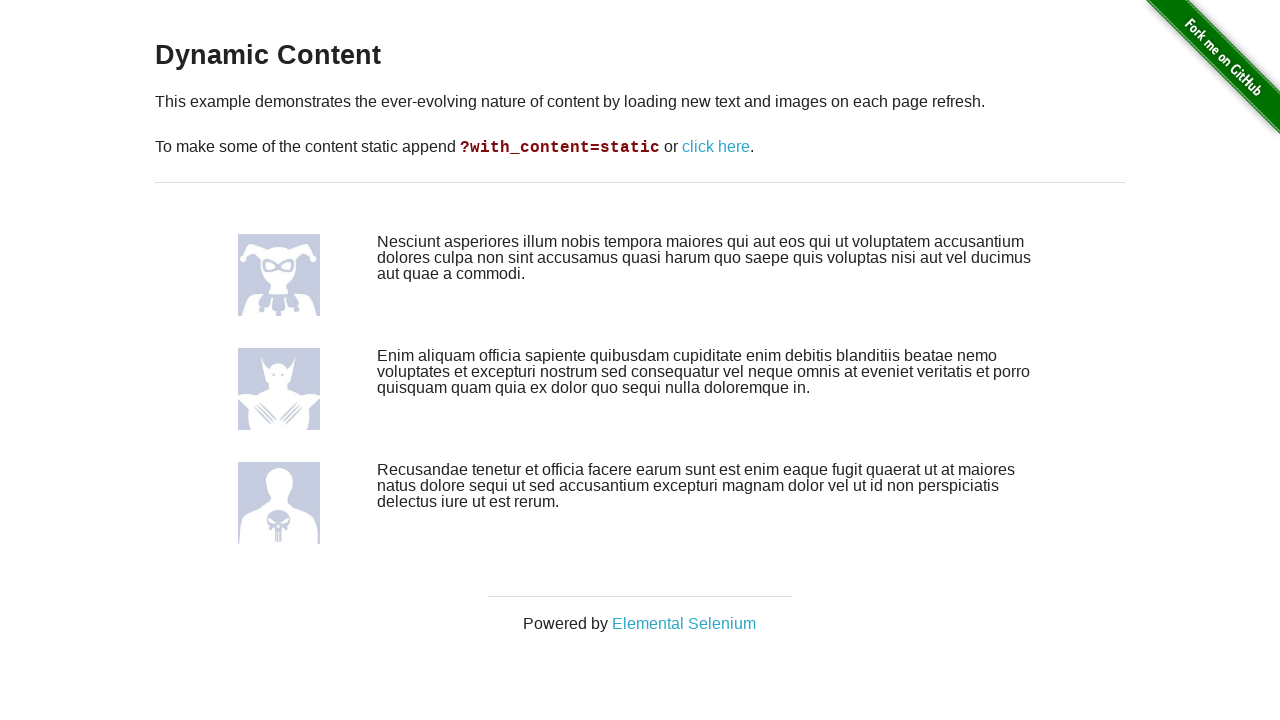

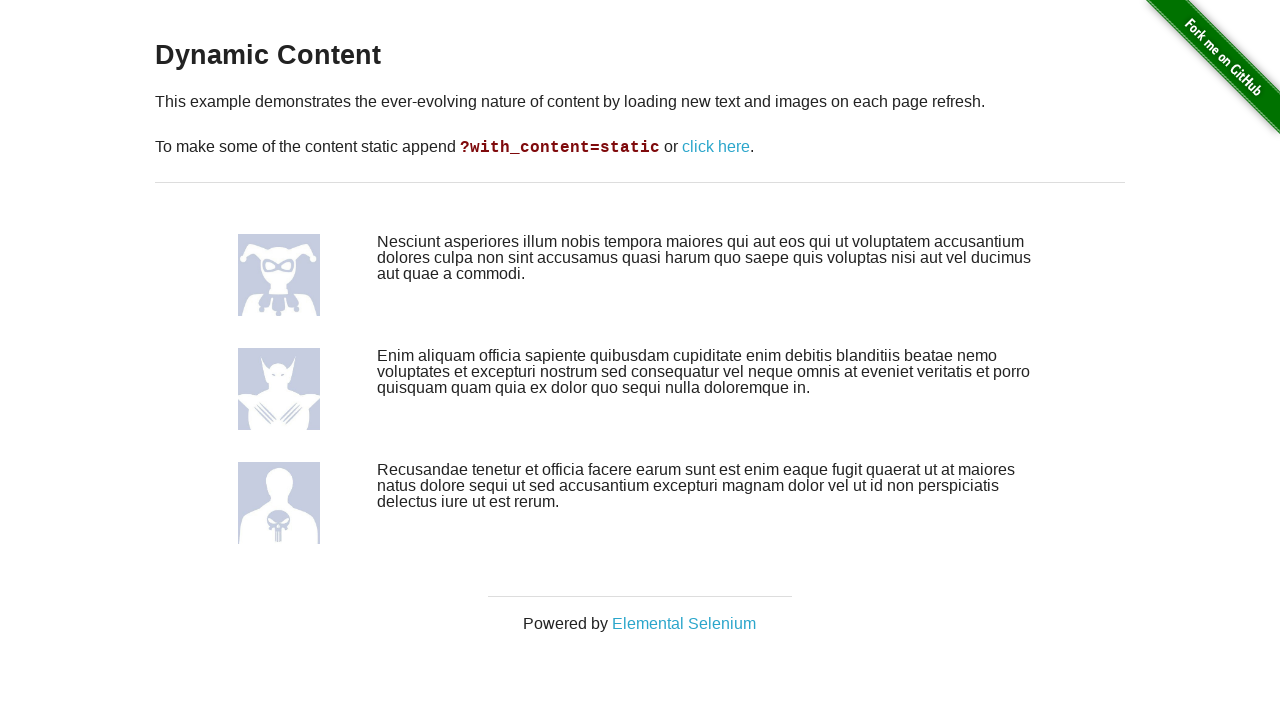